Tests e-commerce functionality on a demo site including login with public test credentials, adding items to cart, removing items from cart, and logout functionality

Starting URL: https://www.saucedemo.com/

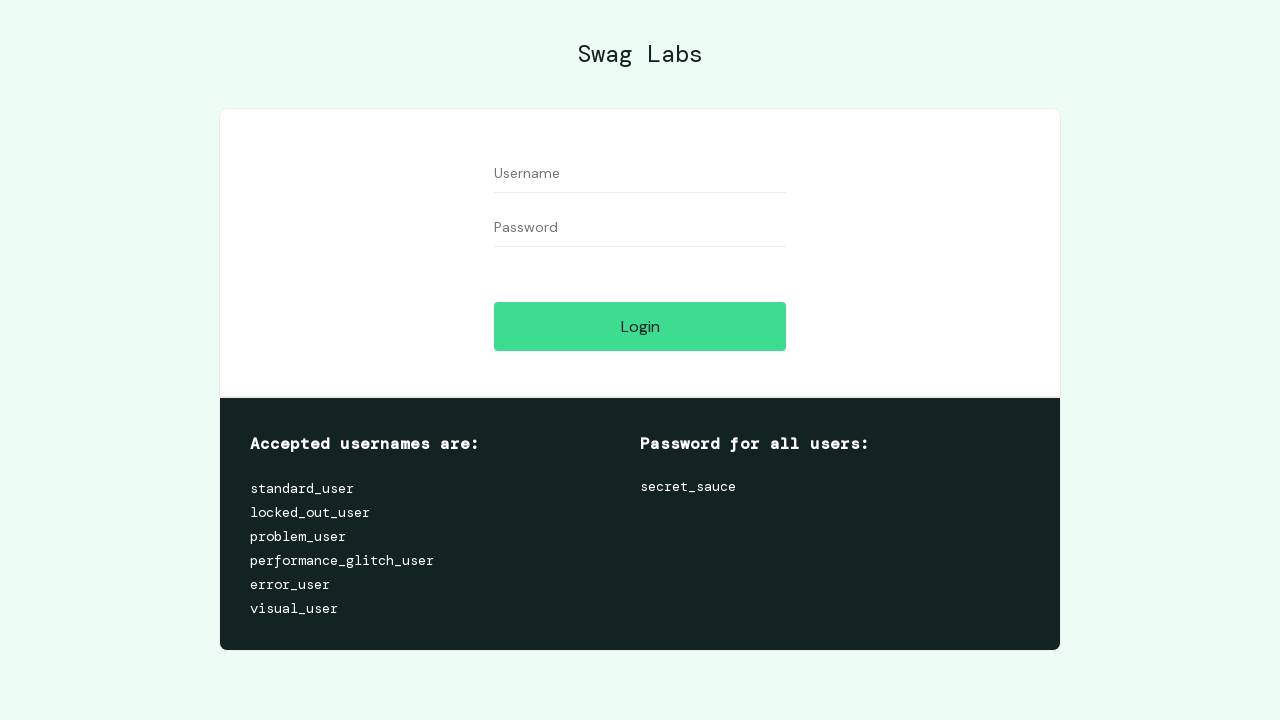

Filled username field with 'standard_user' on #user-name
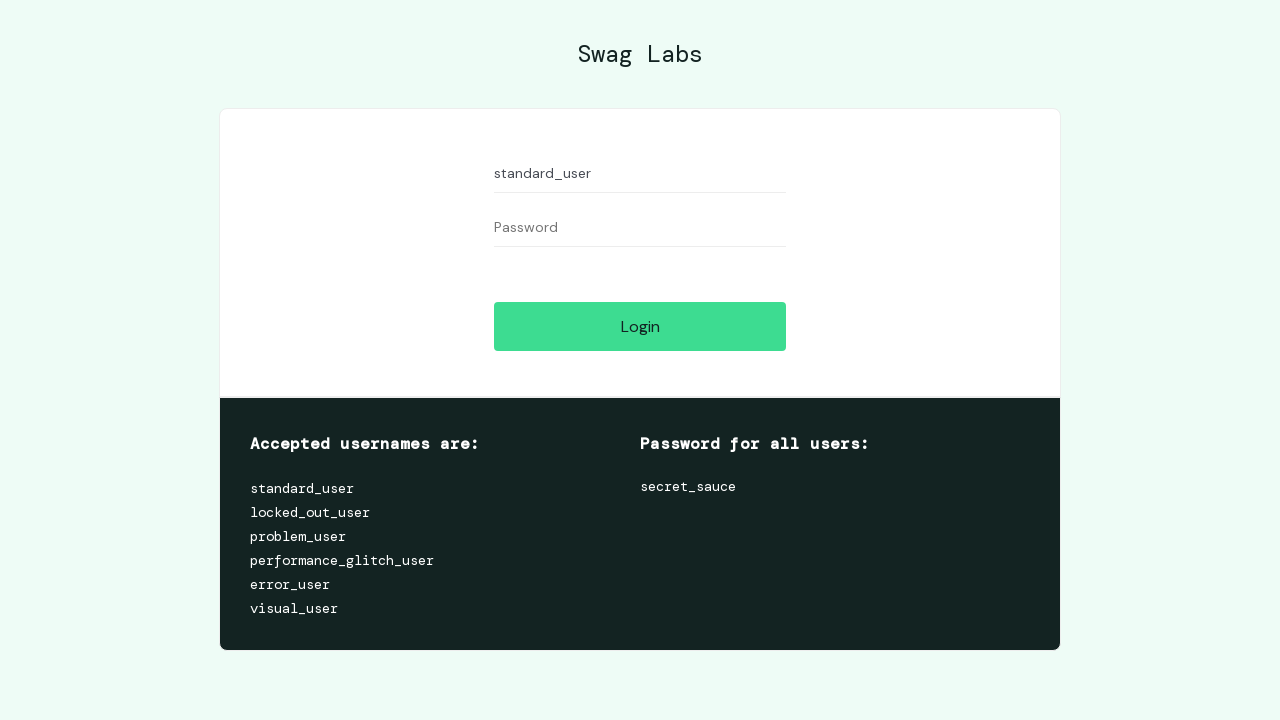

Filled password field with 'secret_sauce' on #password
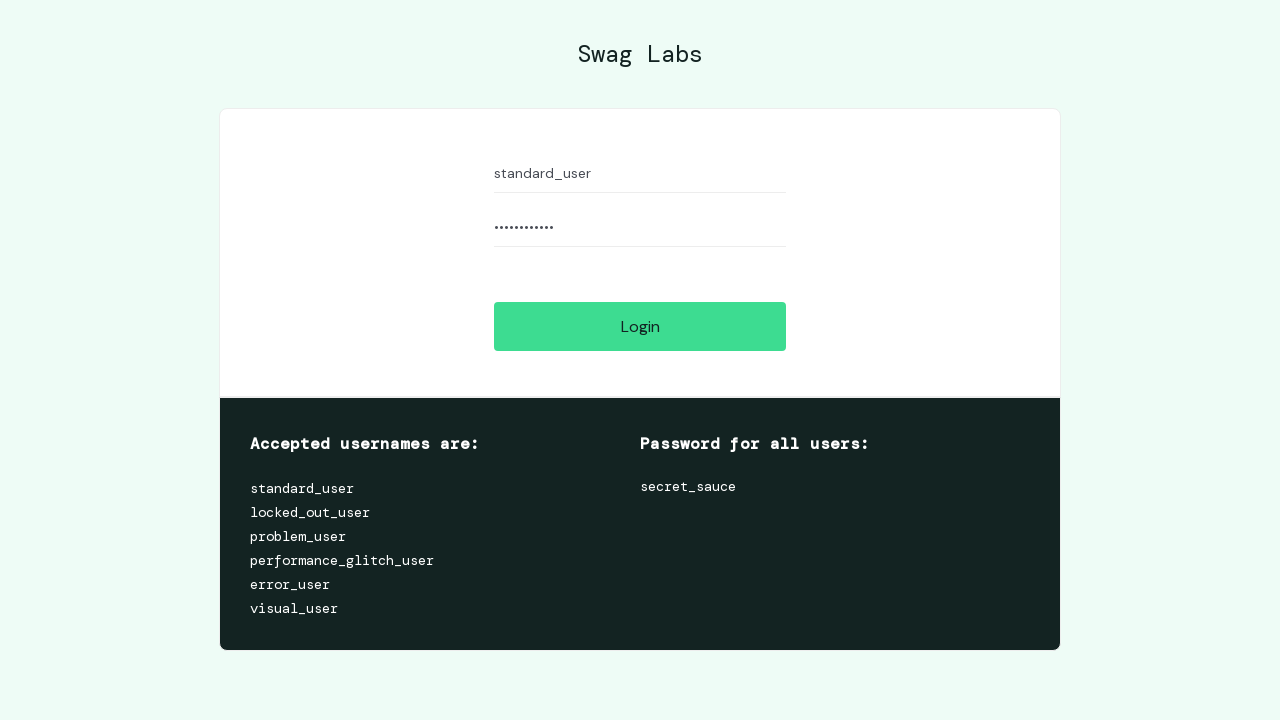

Clicked login button at (640, 326) on #login-button
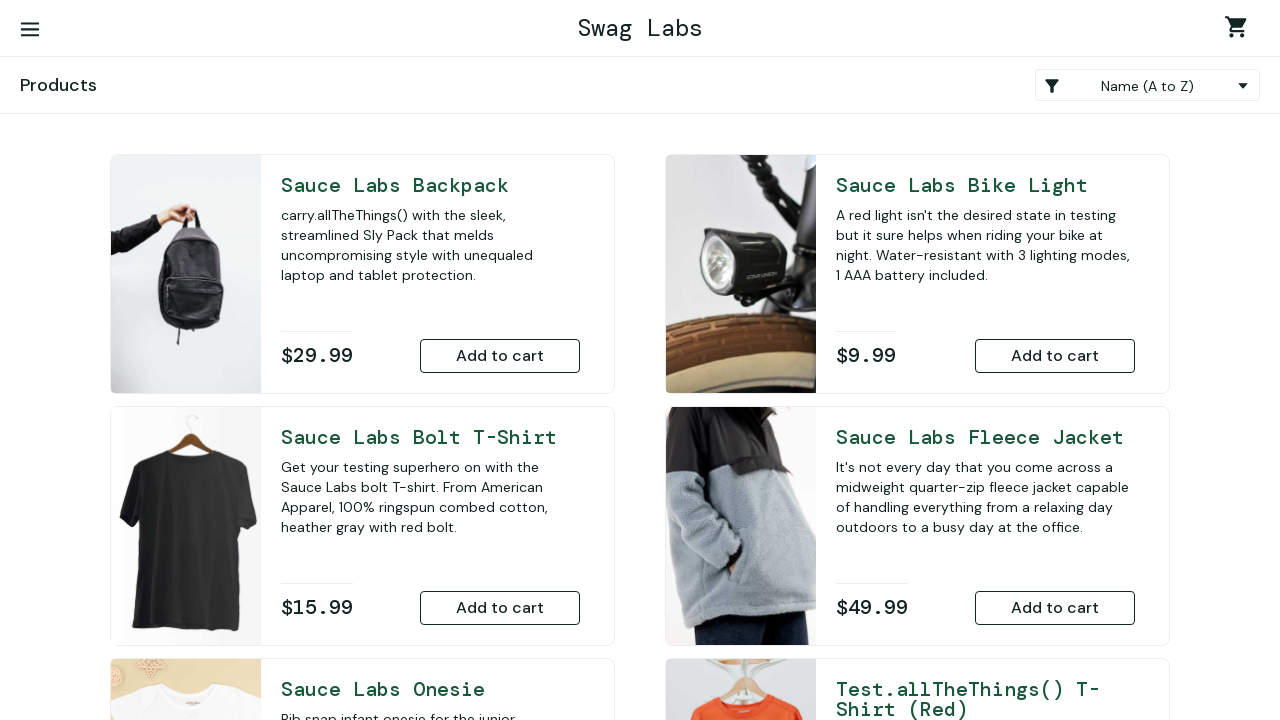

Products page loaded successfully
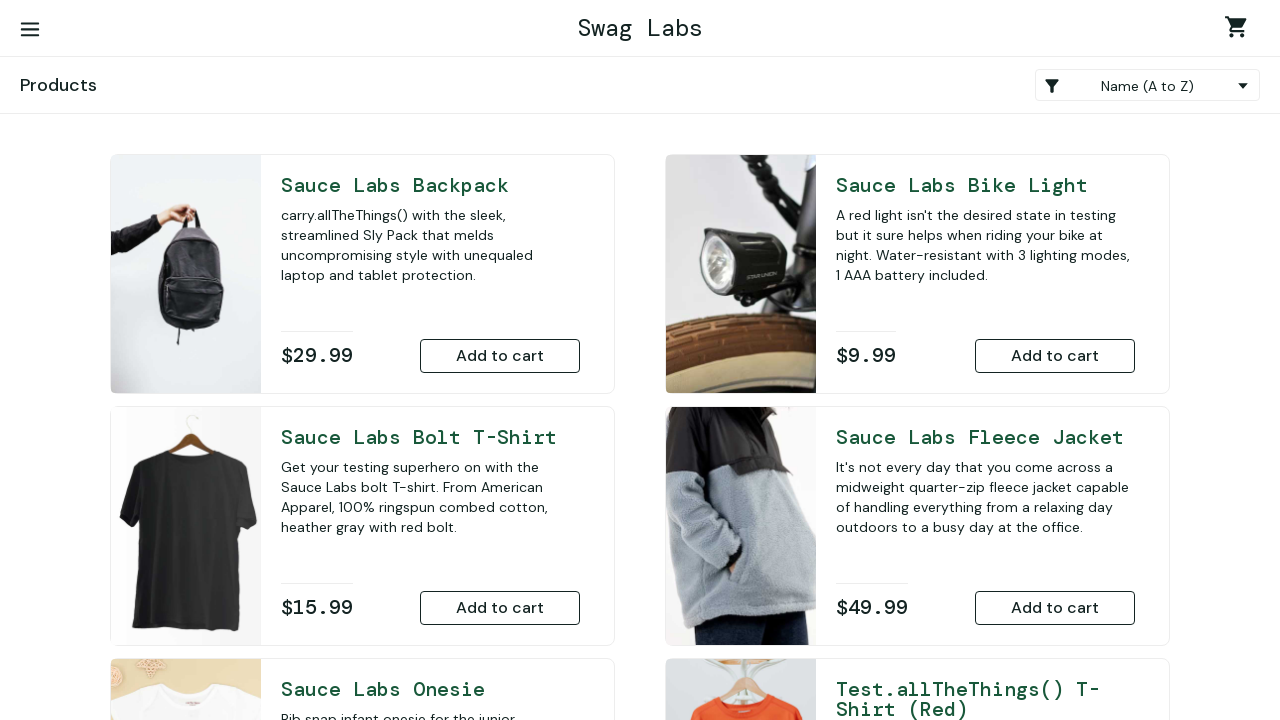

Clicked on product 1 at (985, 185) on #item_0_title_link
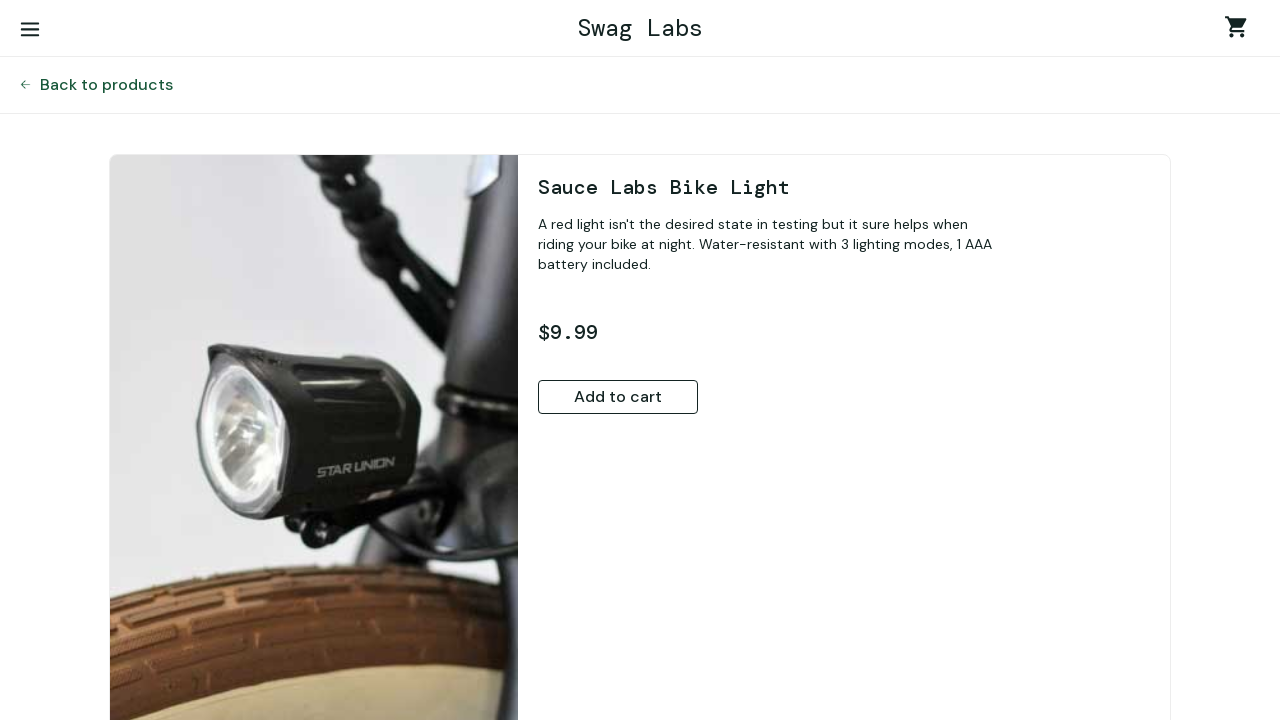

Added product 1 to cart at (618, 397) on #add-to-cart
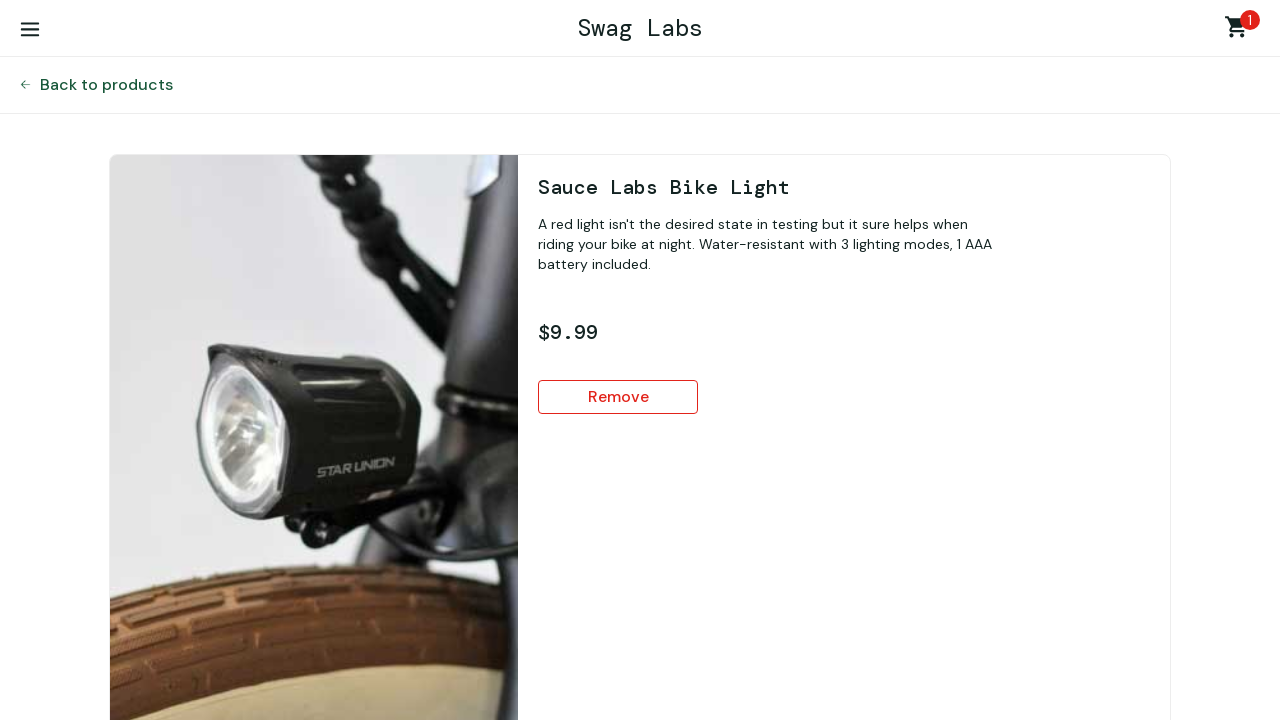

Waited 1 second for page to process
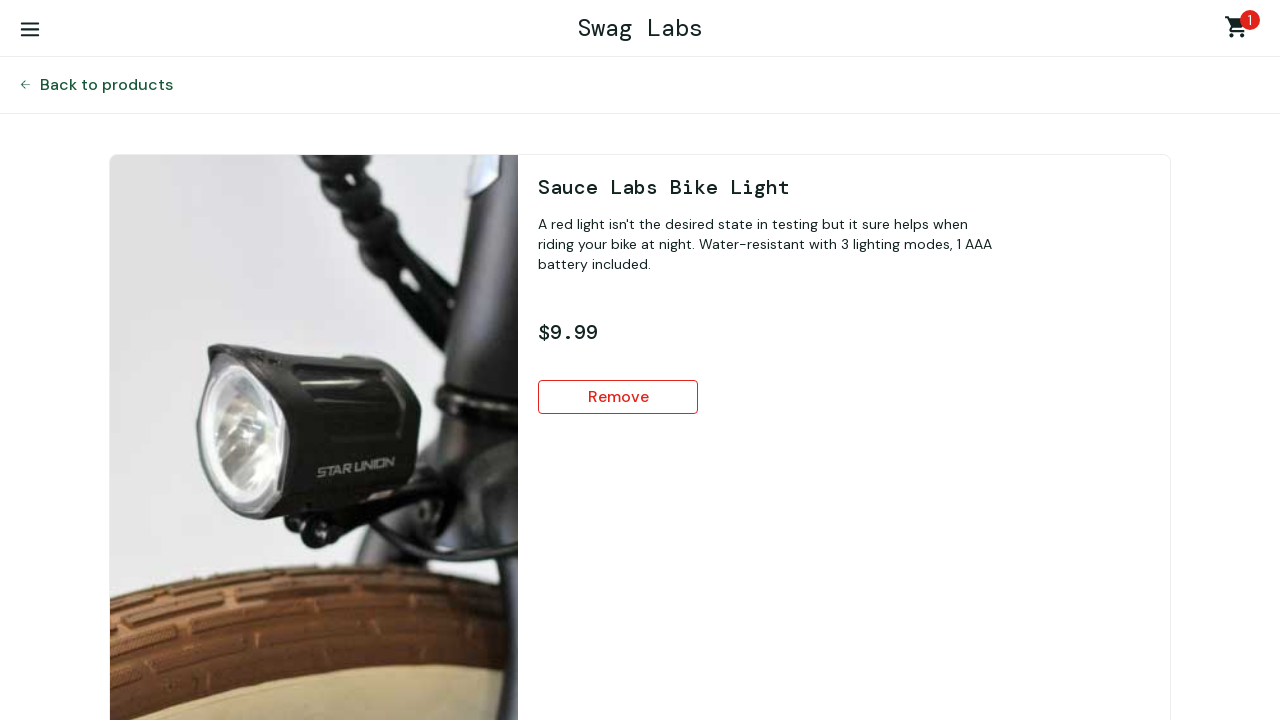

Navigated back to products page after adding item 1 at (106, 85) on #back-to-products
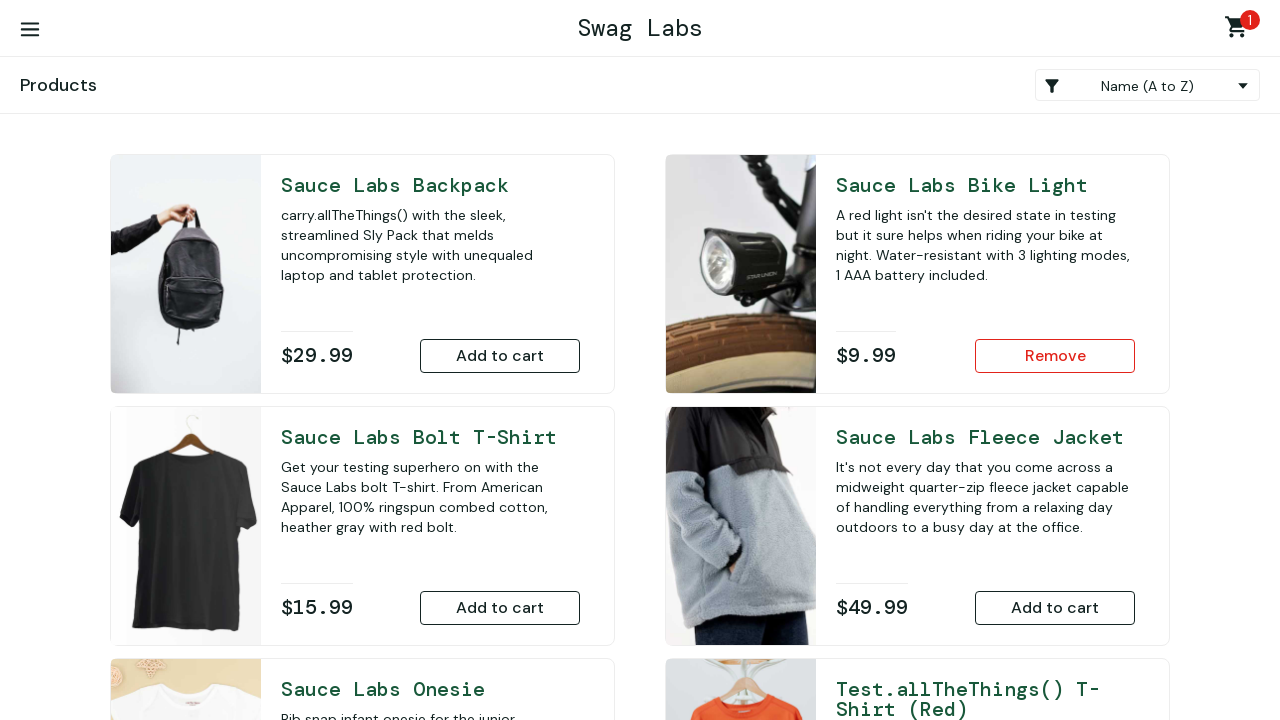

Clicked on product 2 at (430, 437) on #item_1_title_link
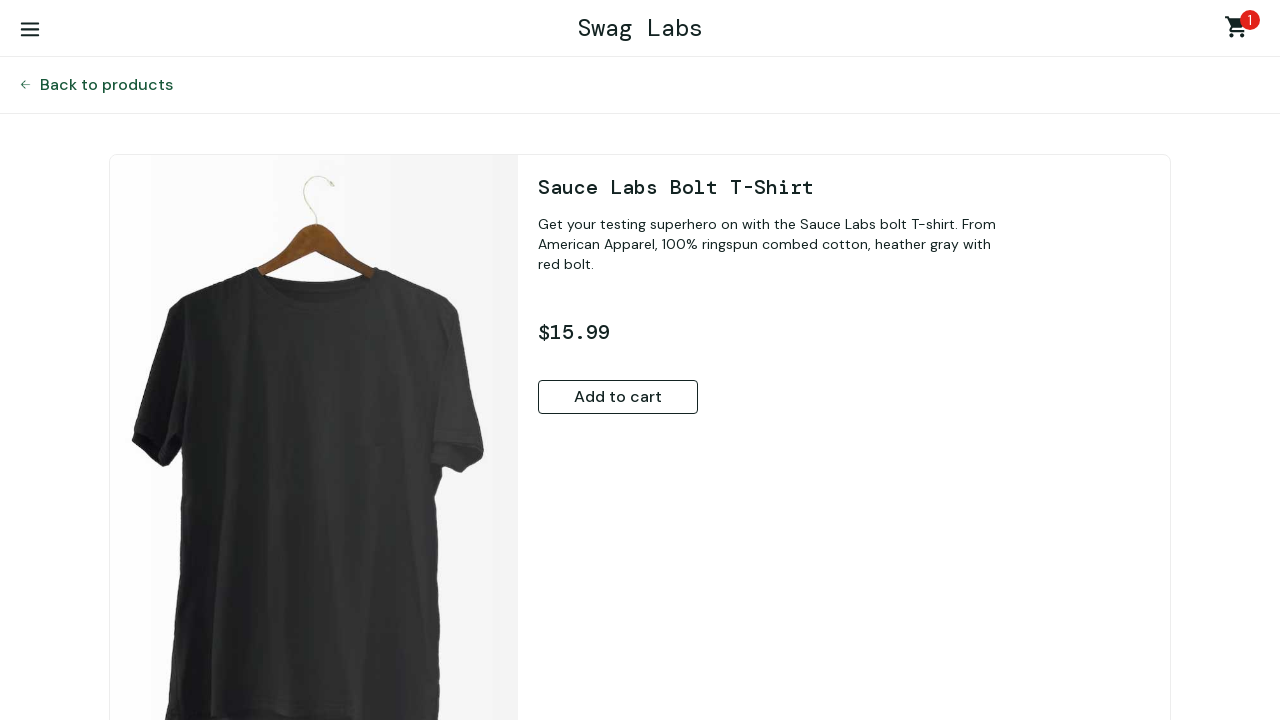

Added product 2 to cart at (618, 397) on #add-to-cart
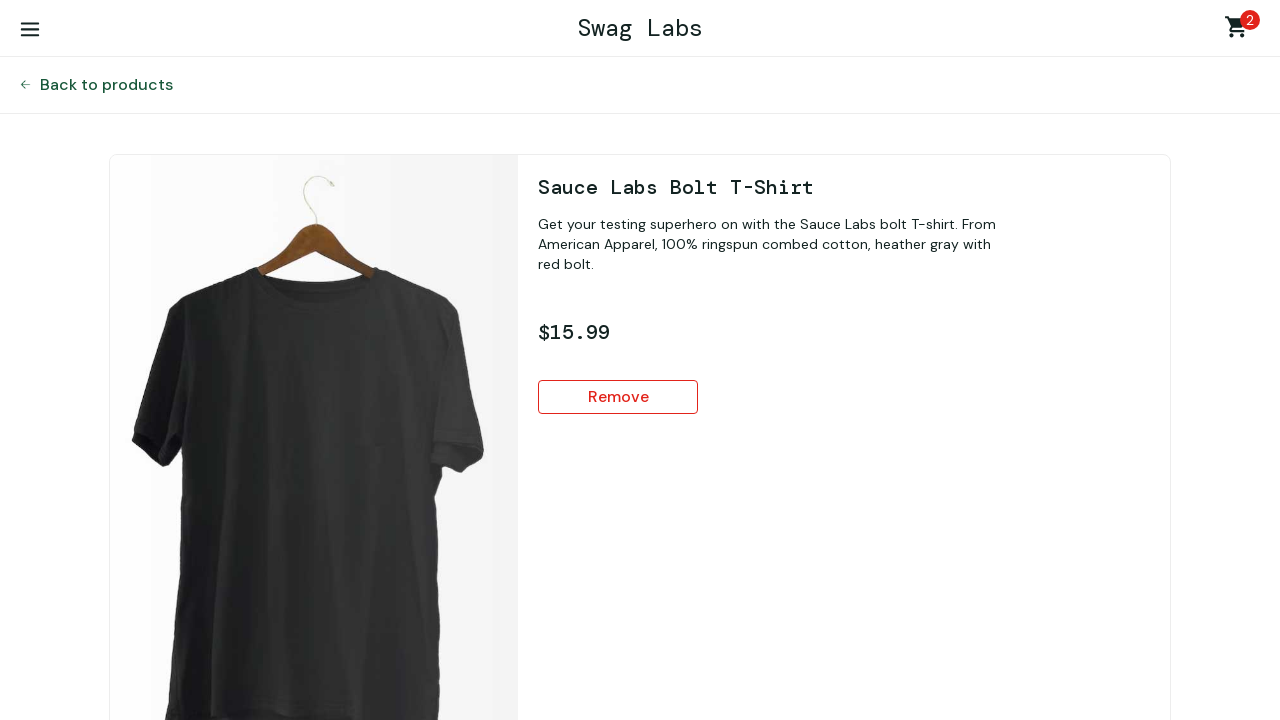

Waited 1 second for page to process
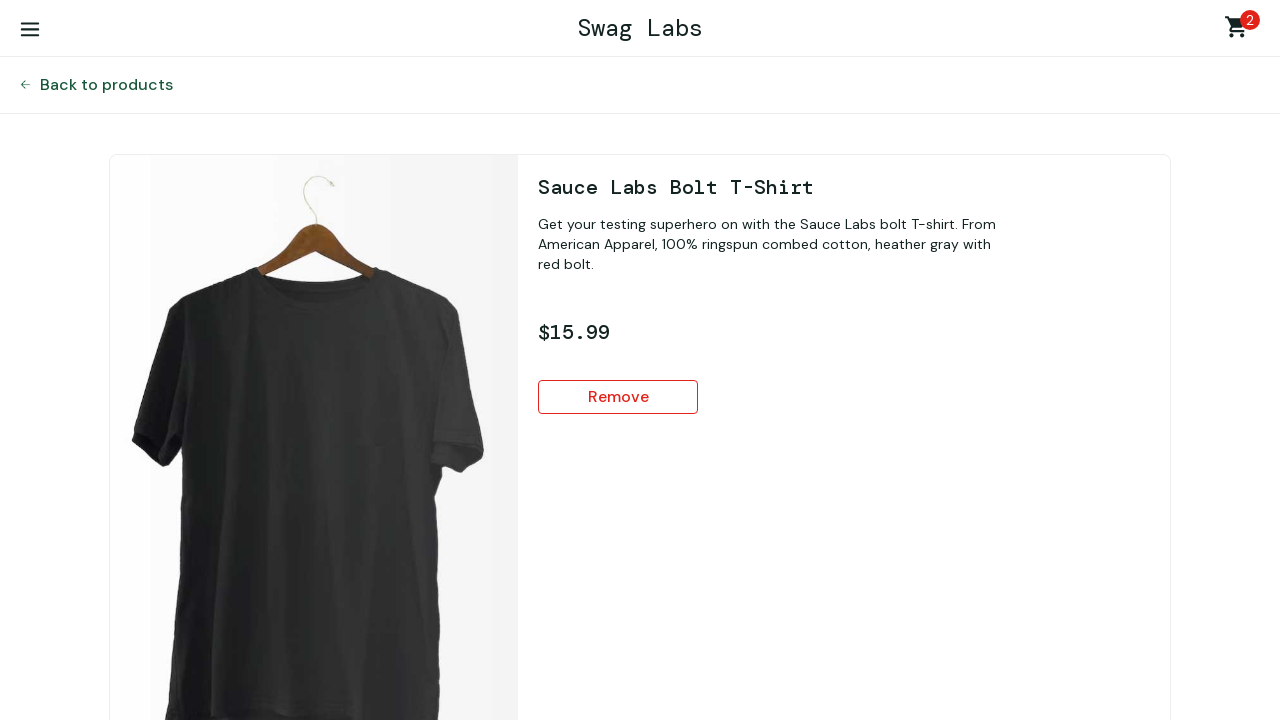

Navigated back to products page after adding item 2 at (106, 85) on #back-to-products
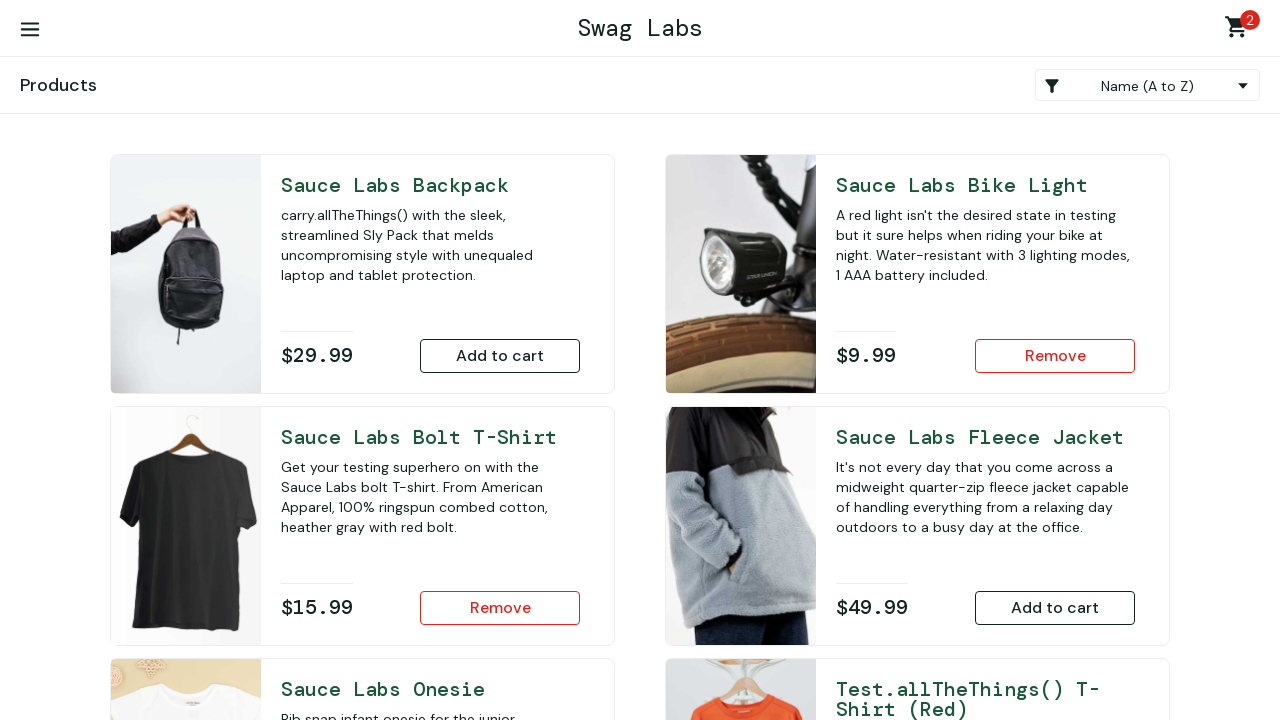

Clicked on product 3 at (430, 689) on #item_2_title_link
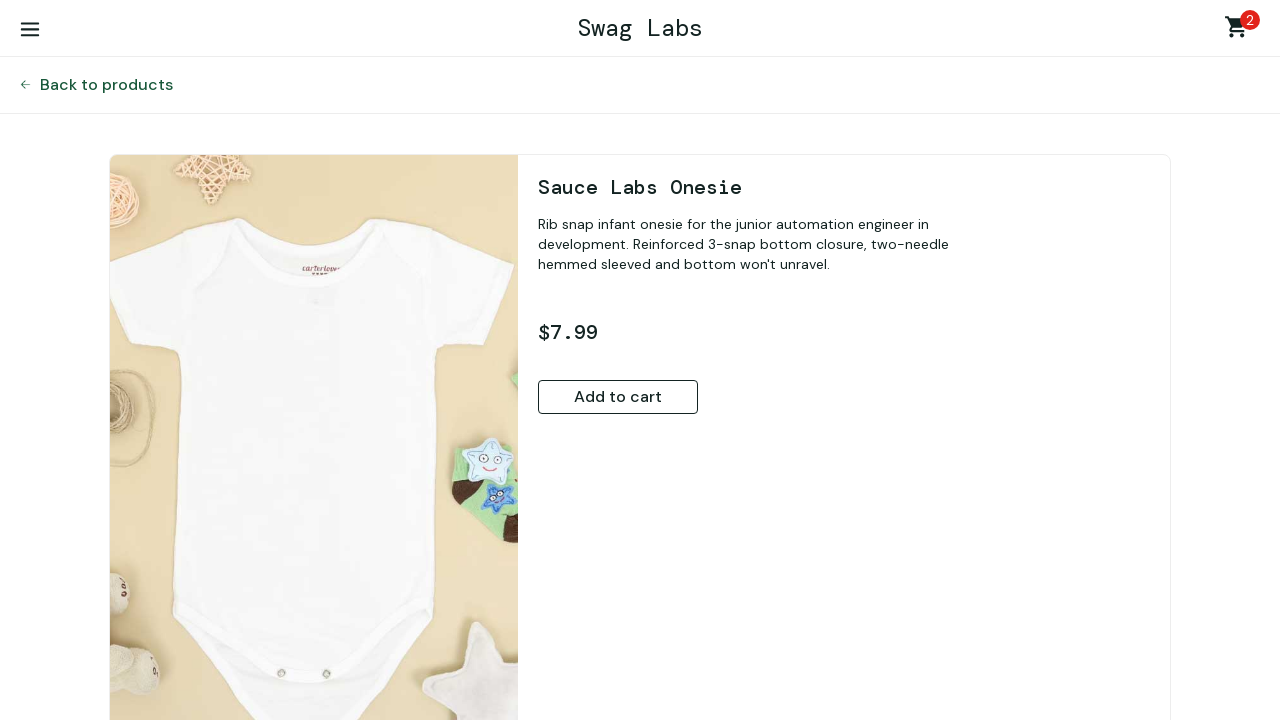

Added product 3 to cart at (618, 397) on #add-to-cart
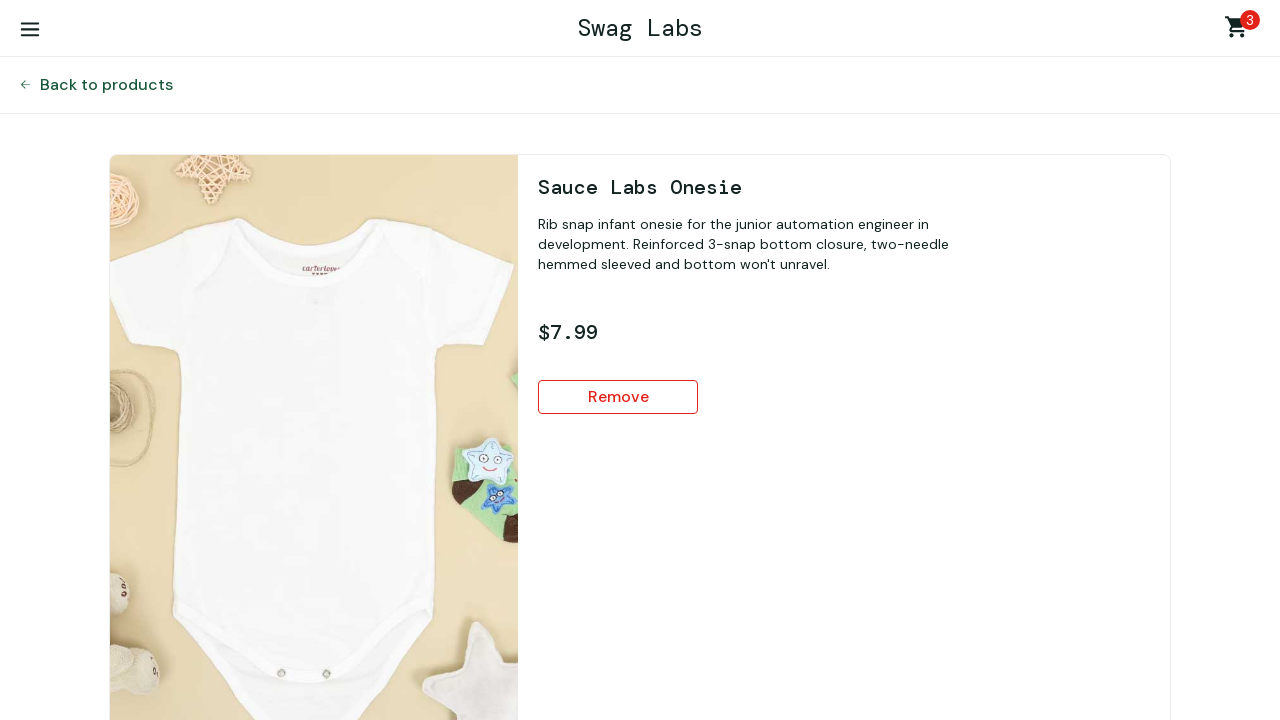

Waited 1 second for page to process
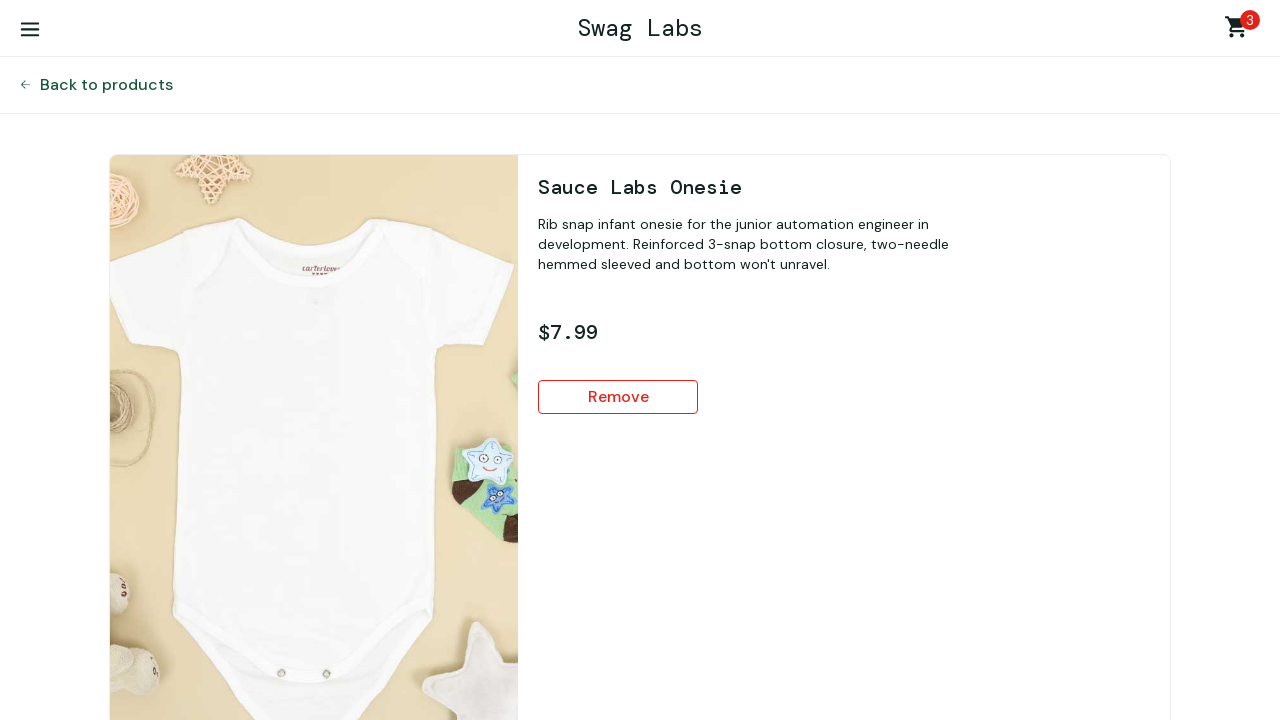

Navigated back to products page after adding item 3 at (106, 85) on #back-to-products
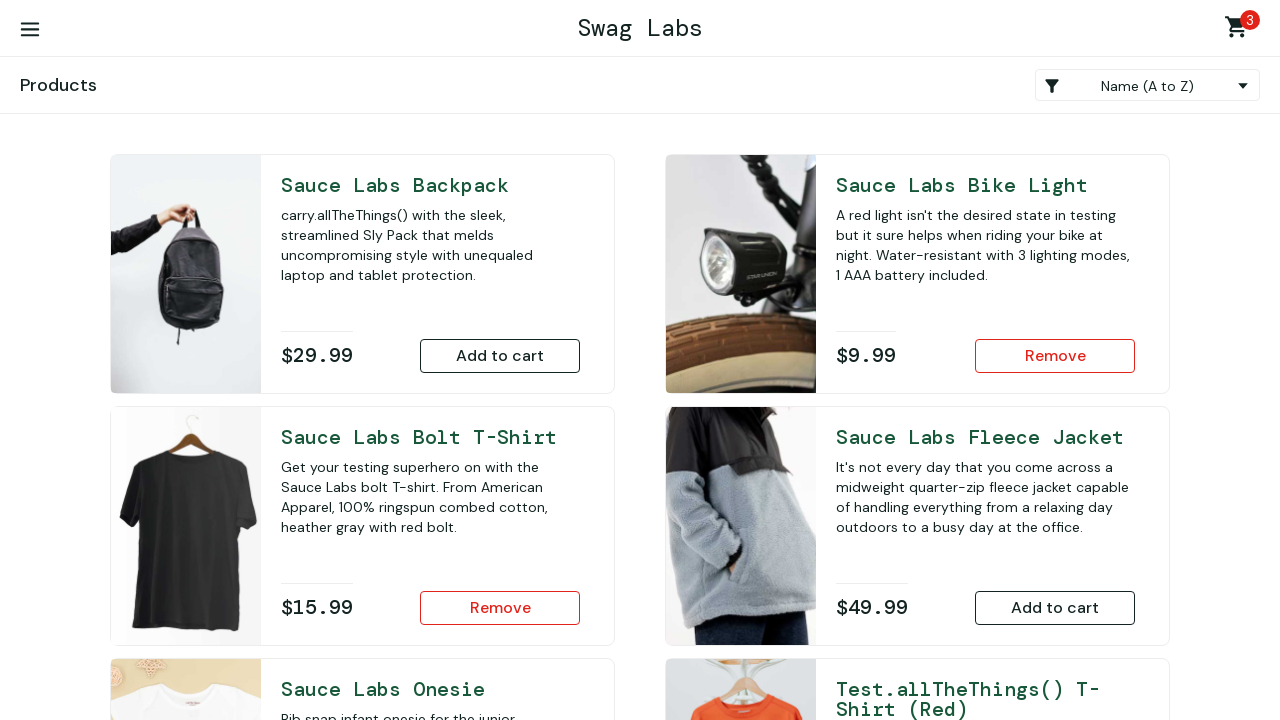

Clicked on product 4 at (985, 699) on #item_3_title_link
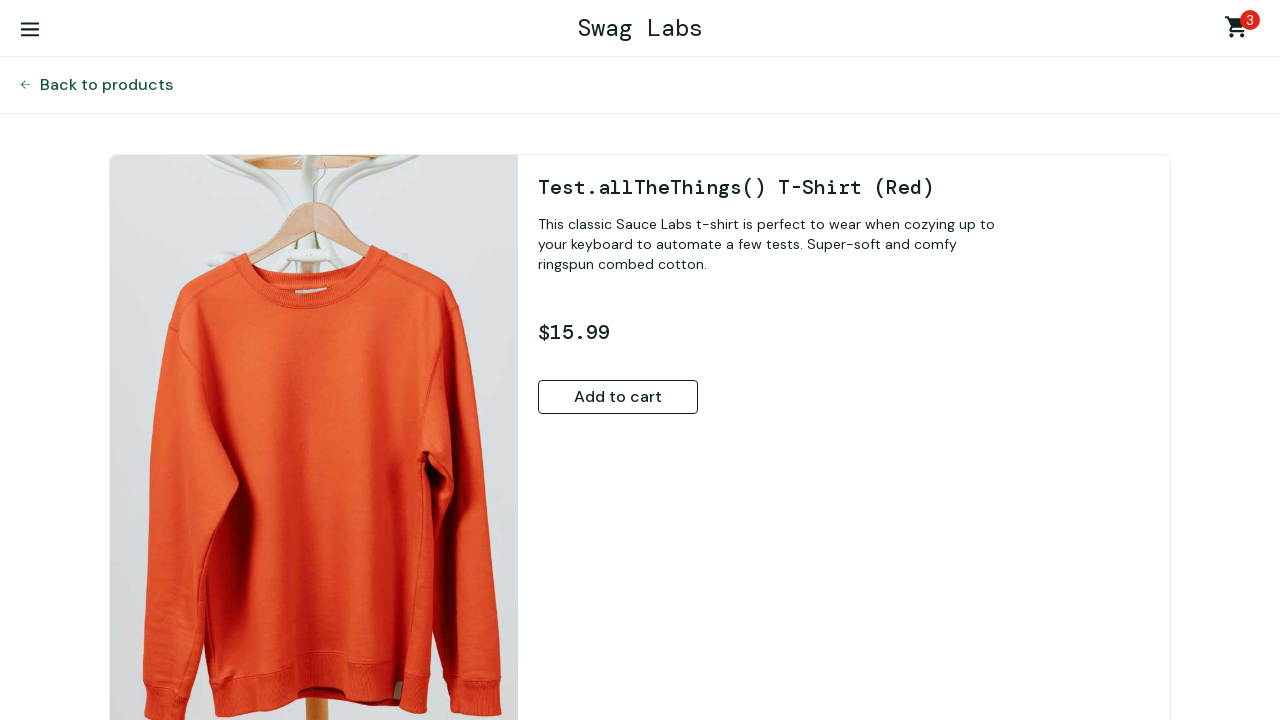

Added product 4 to cart at (618, 397) on #add-to-cart
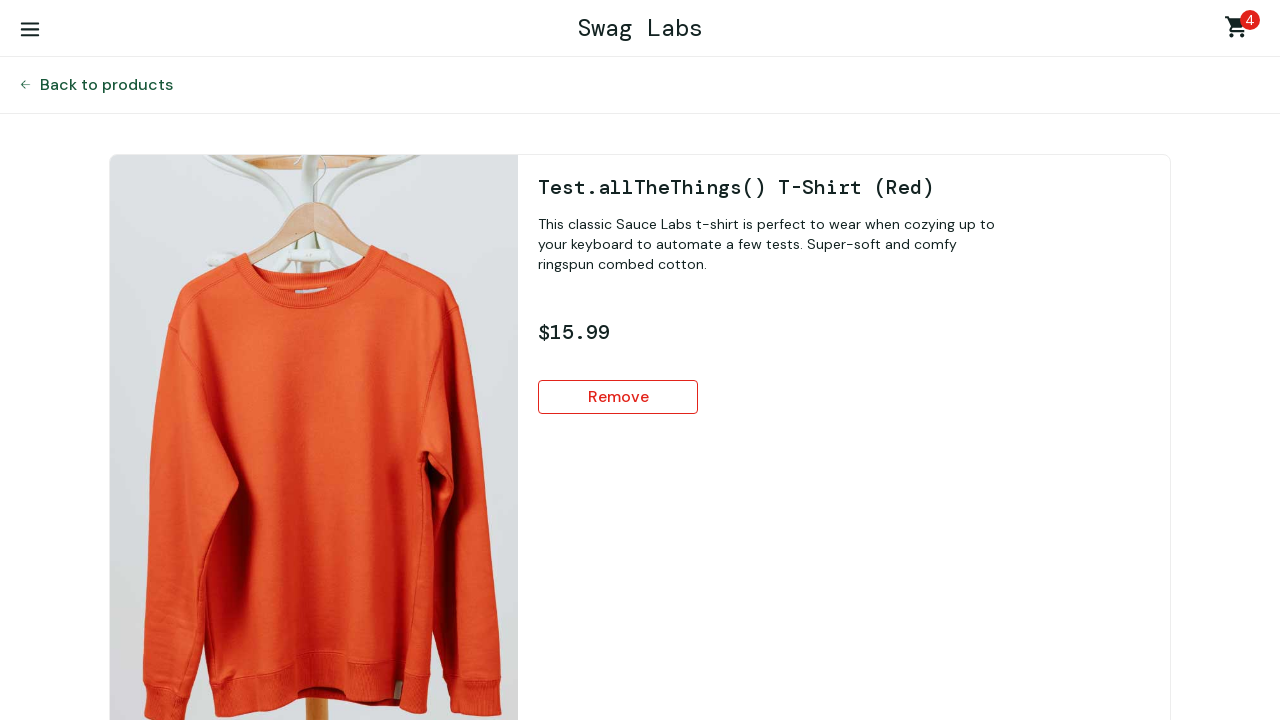

Waited 1 second for page to process
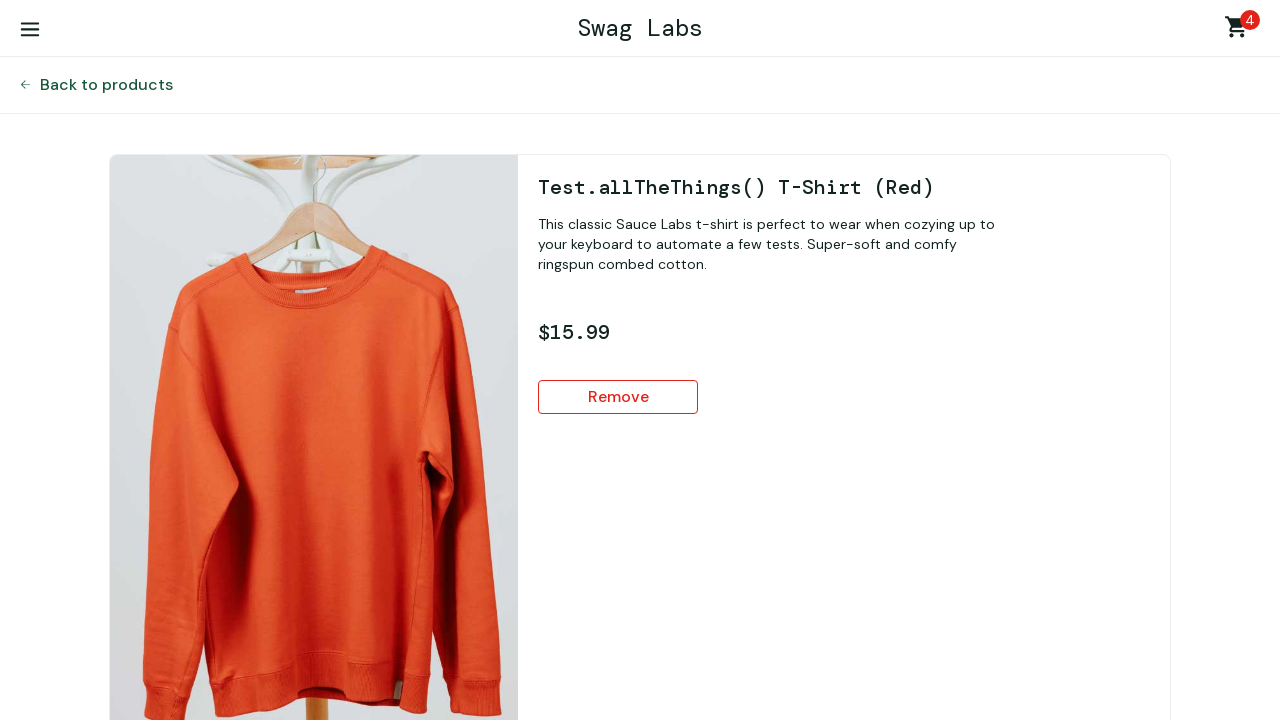

Navigated back to products page after adding item 4 at (106, 85) on #back-to-products
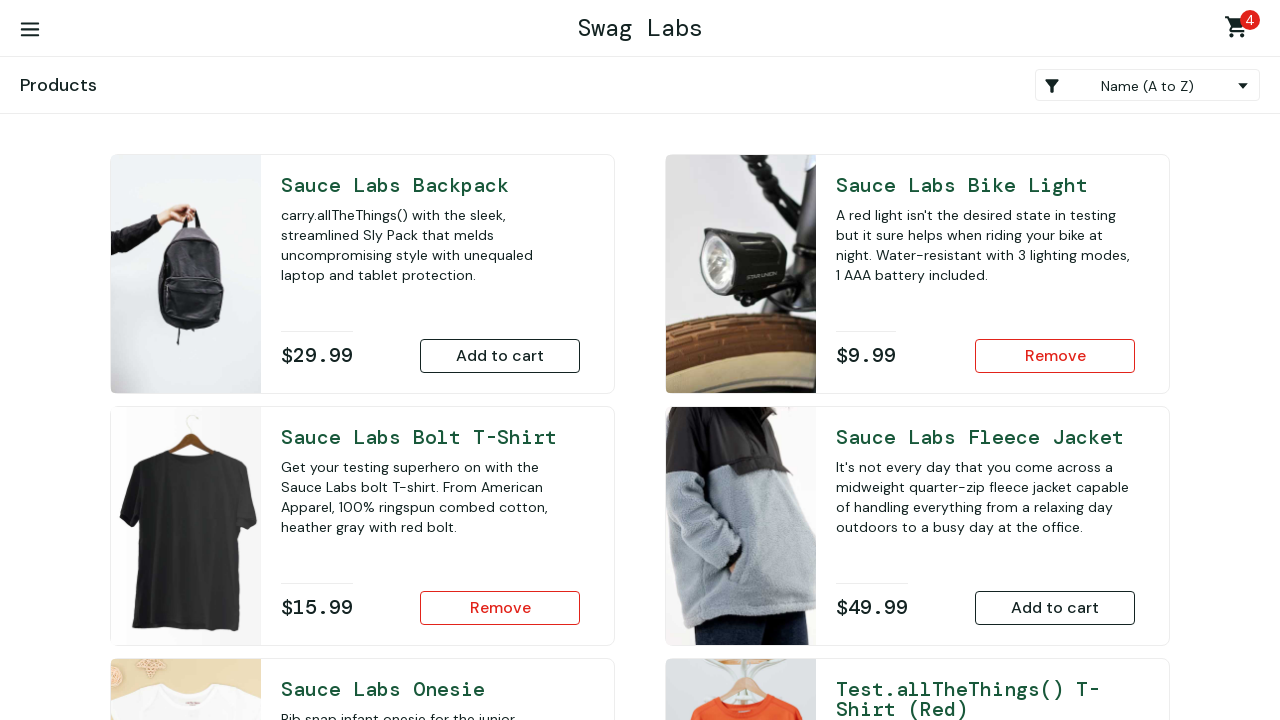

Clicked on product 5 at (430, 185) on #item_4_title_link
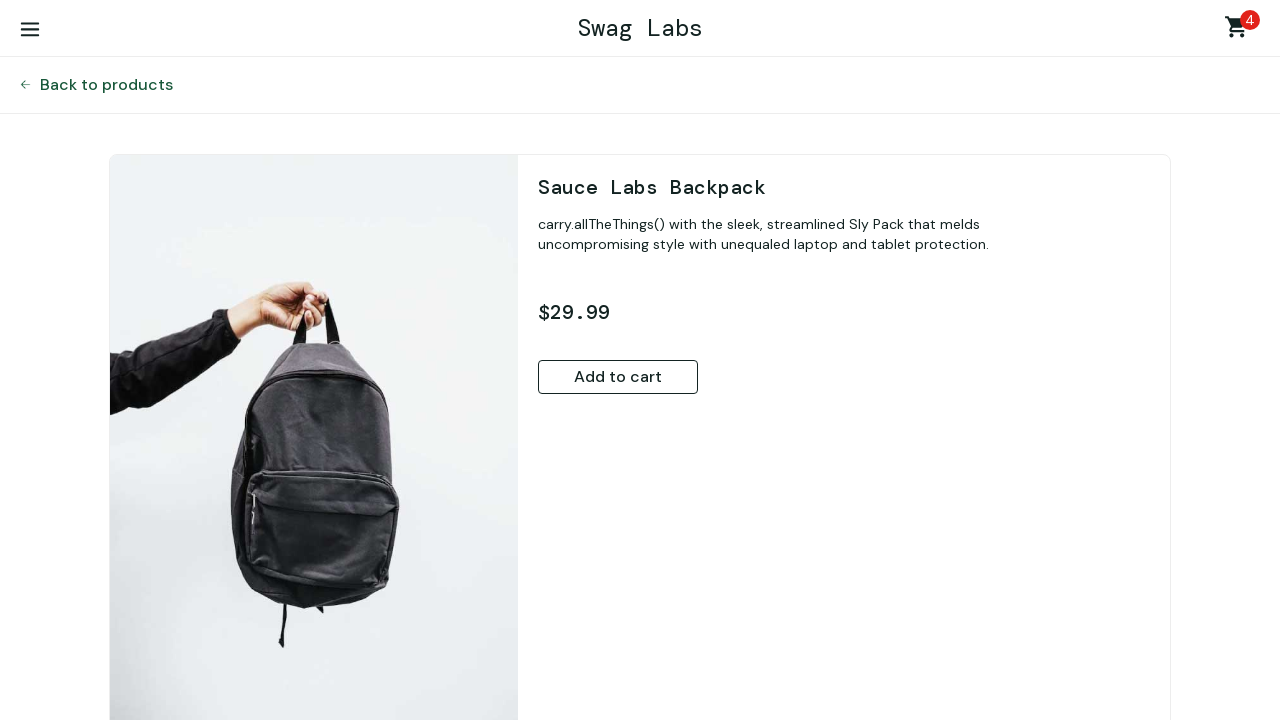

Added product 5 to cart at (618, 377) on #add-to-cart
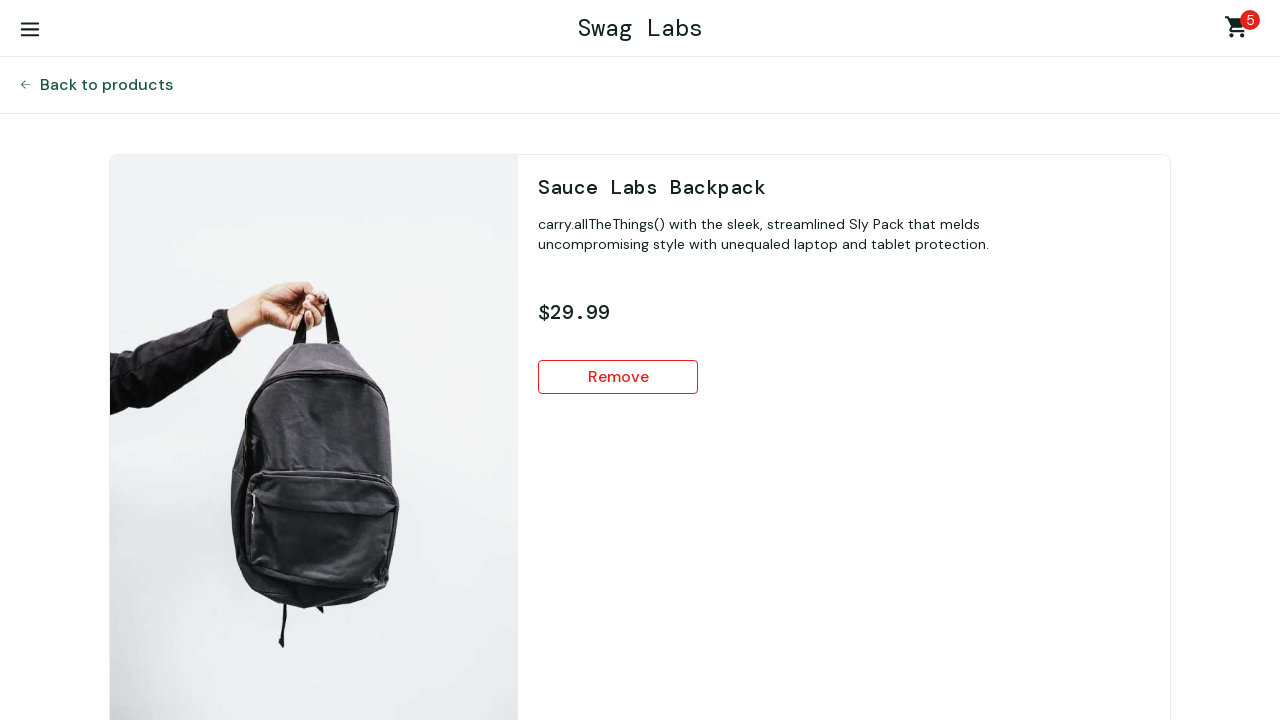

Waited 1 second for page to process
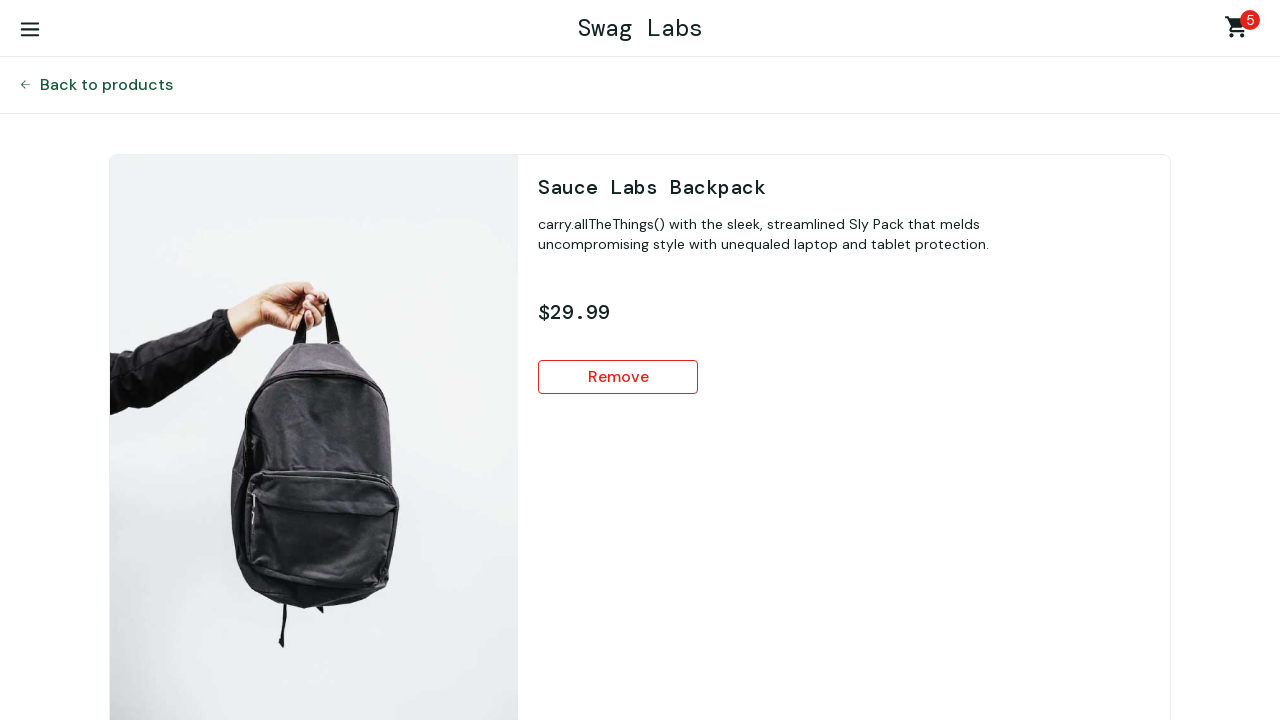

Navigated back to products page after adding item 5 at (106, 85) on #back-to-products
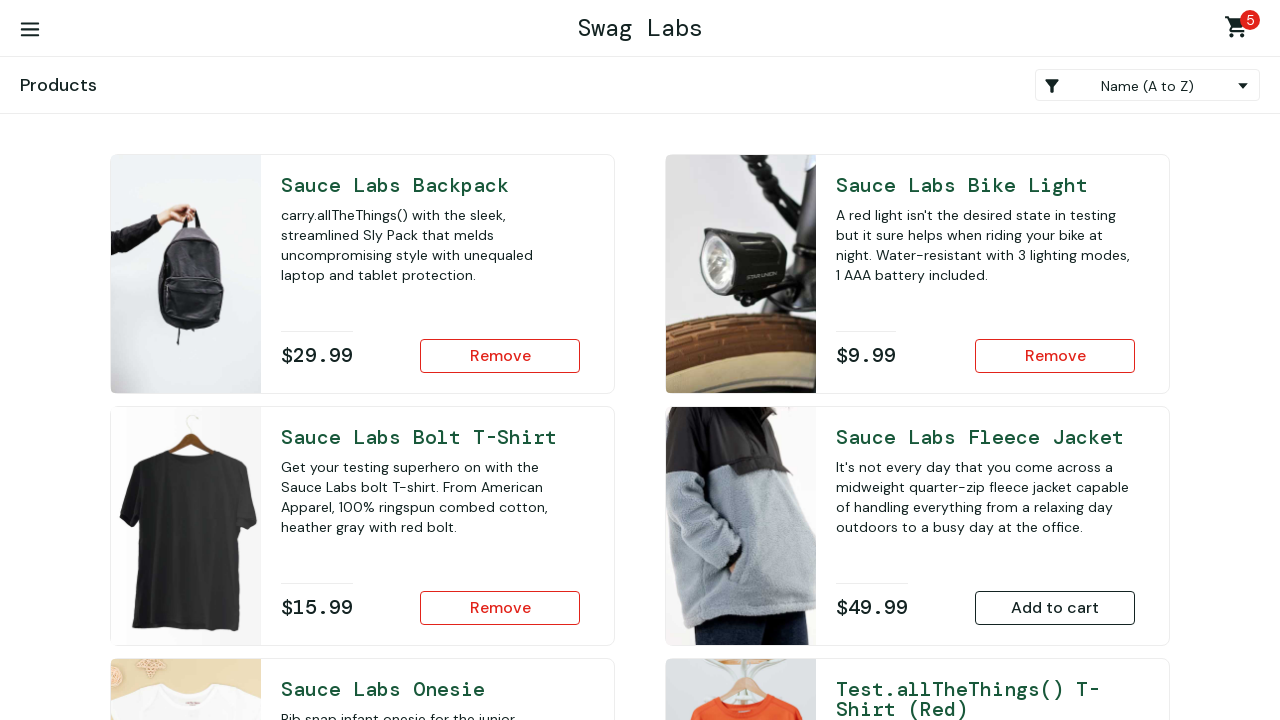

Clicked on product 6 at (985, 437) on #item_5_title_link
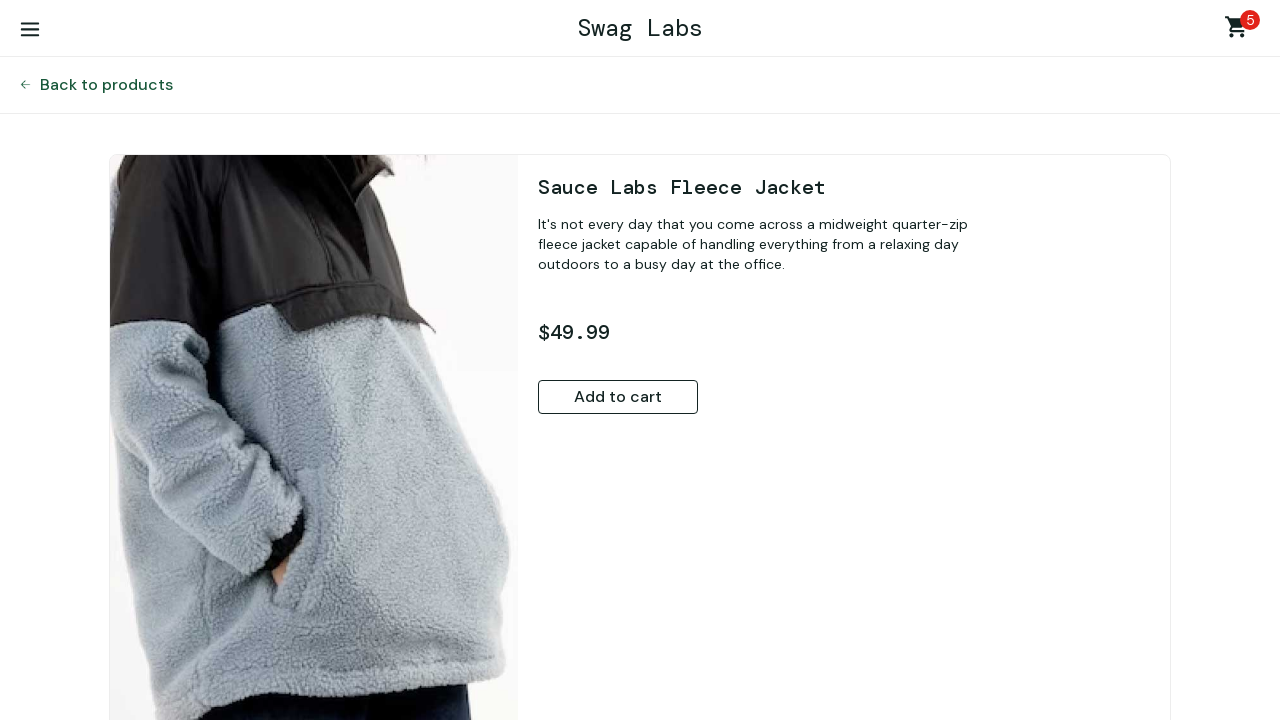

Added product 6 to cart at (618, 397) on #add-to-cart
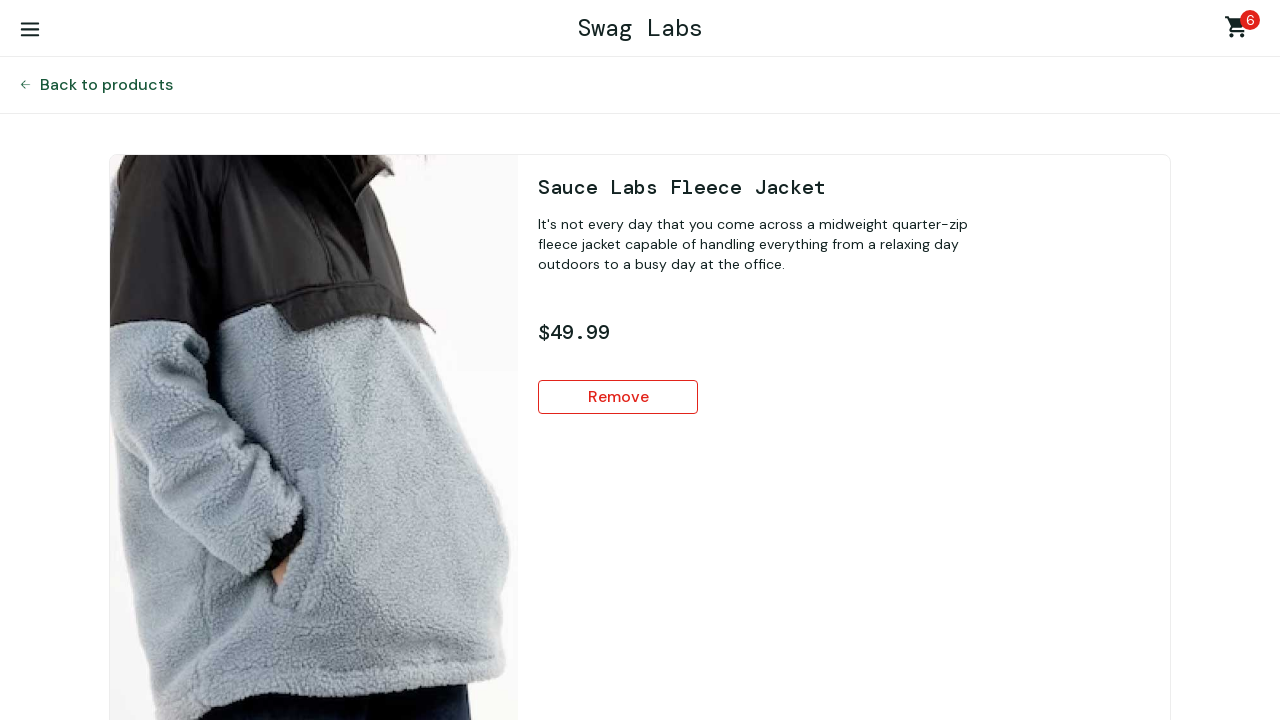

Waited 1 second for page to process
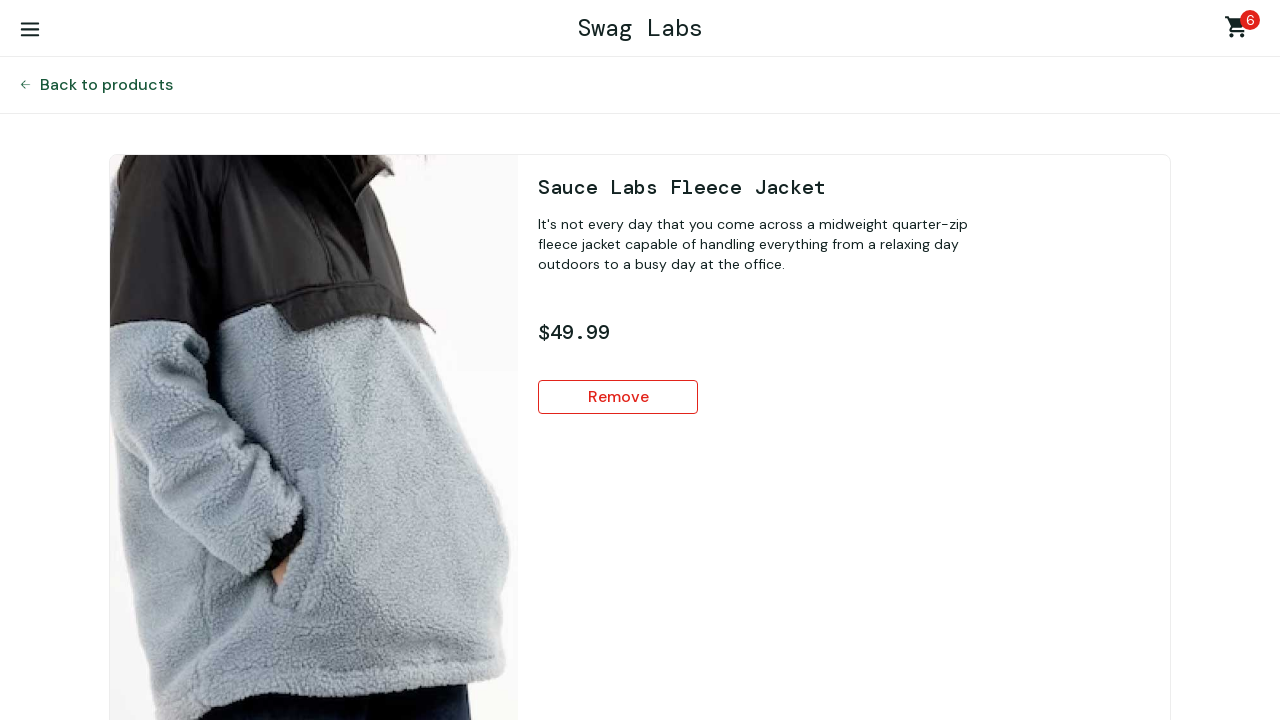

Navigated back to products page after adding item 6 at (106, 85) on #back-to-products
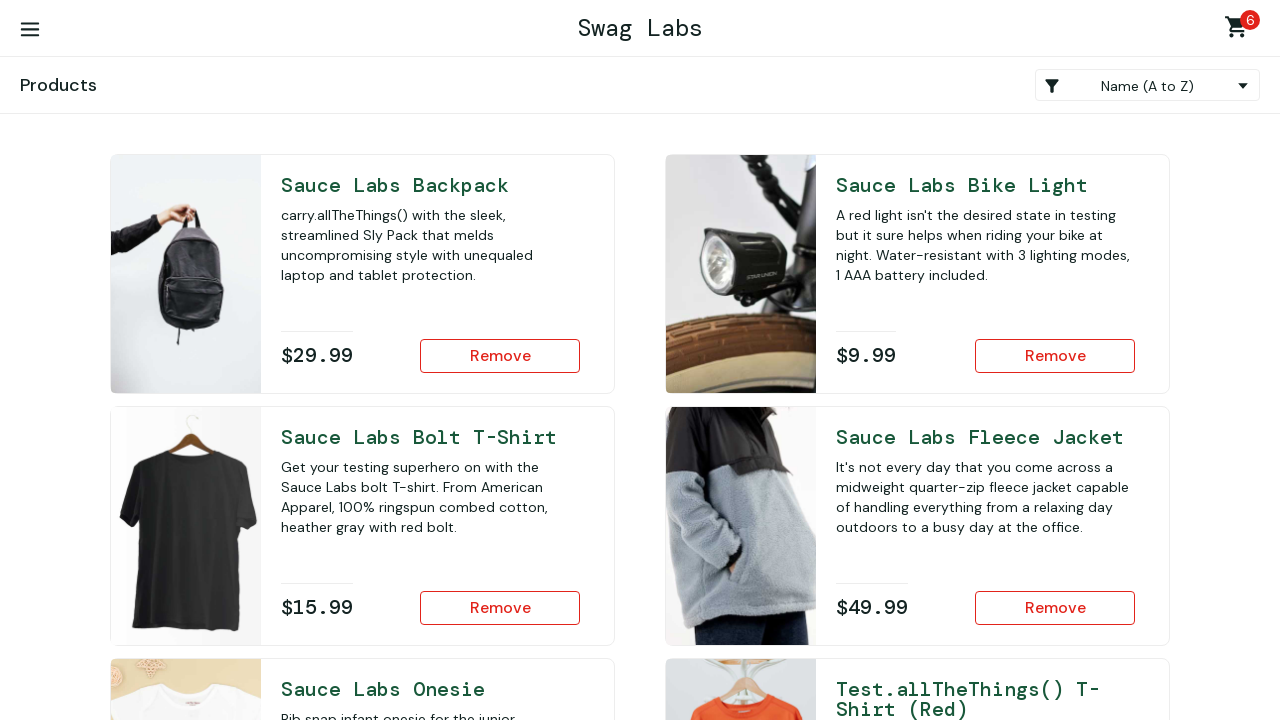

Located shopping cart badge element
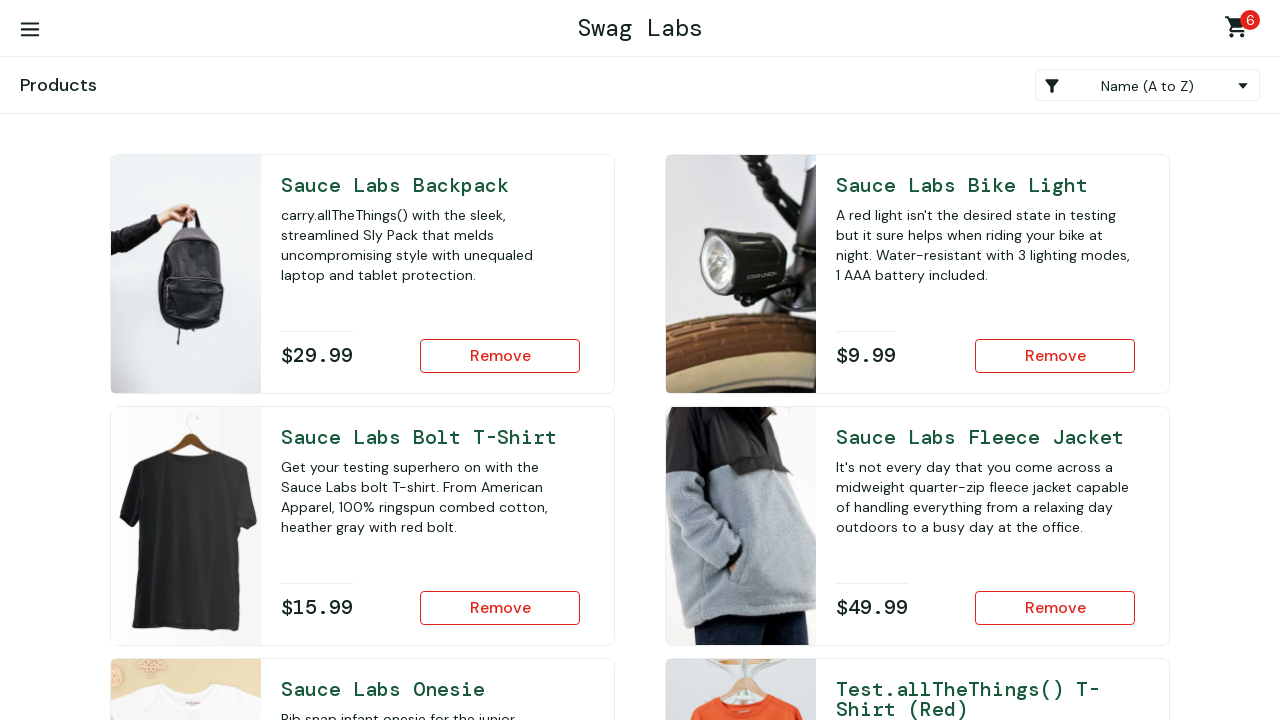

Retrieved cart badge count: 6 items
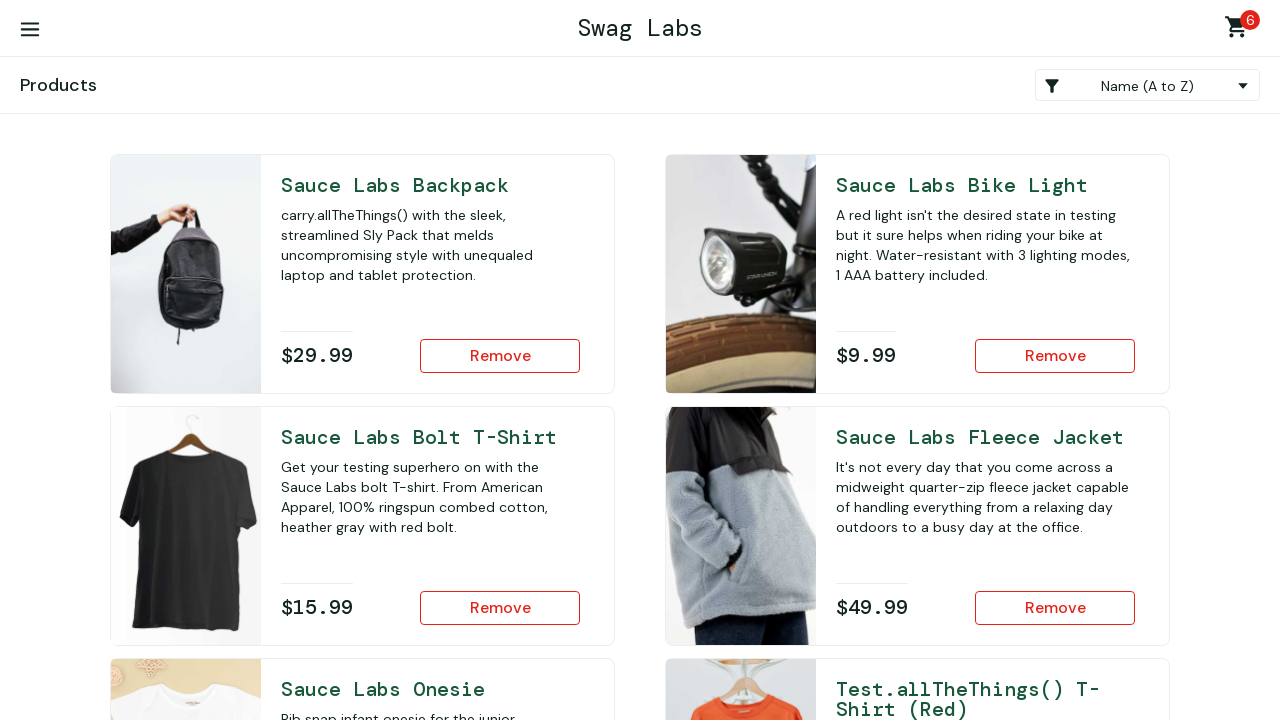

Verified cart contains exactly 6 items
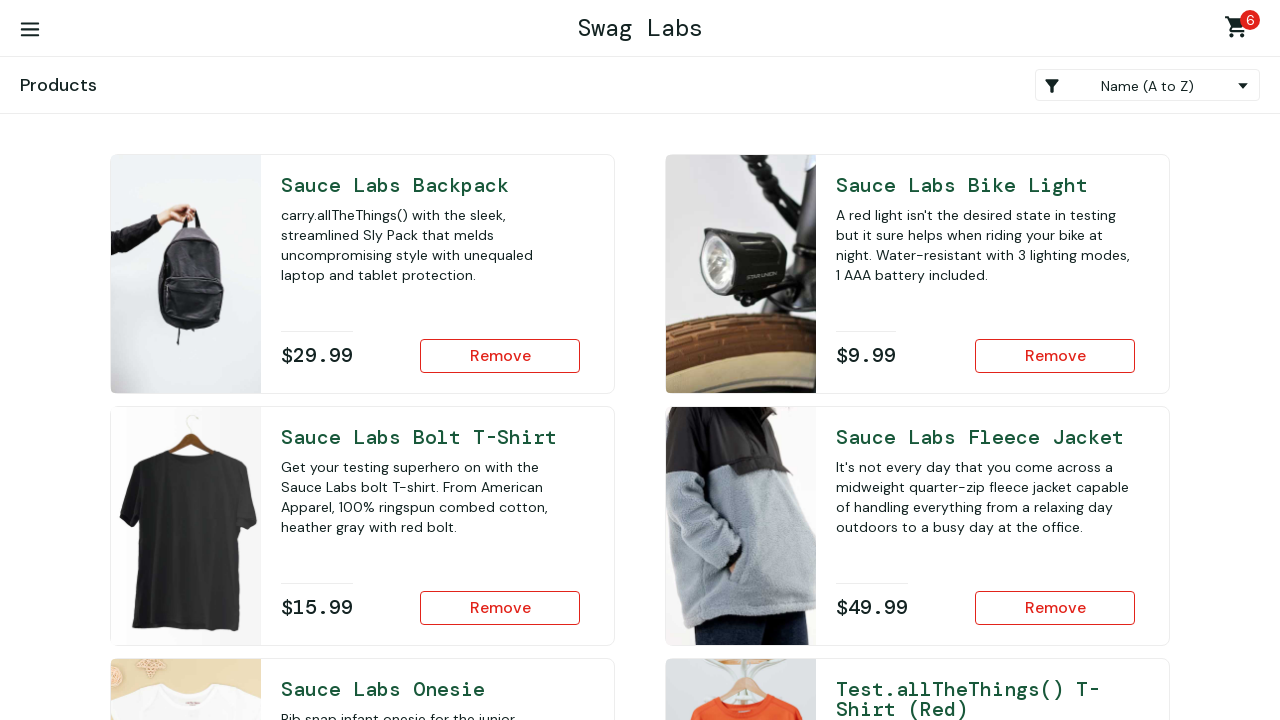

Clicked on product 1 to remove from cart at (985, 185) on #item_0_title_link
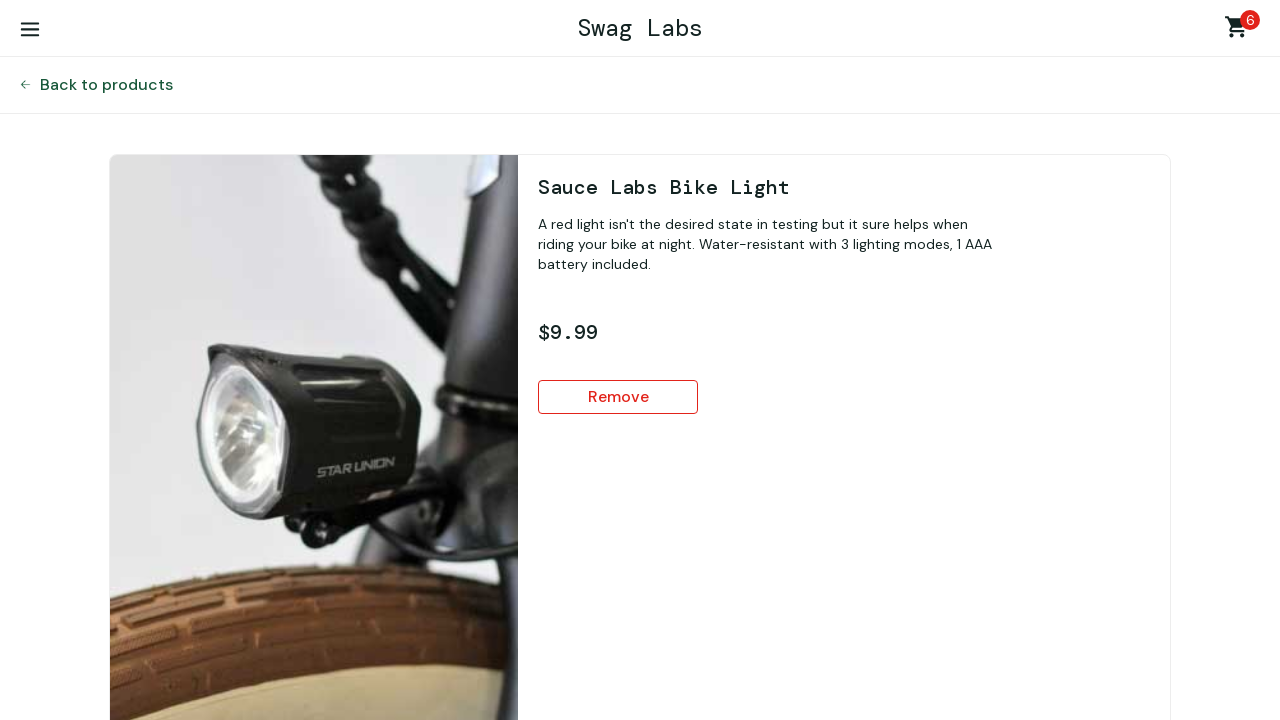

Removed product 1 from cart at (618, 397) on #remove
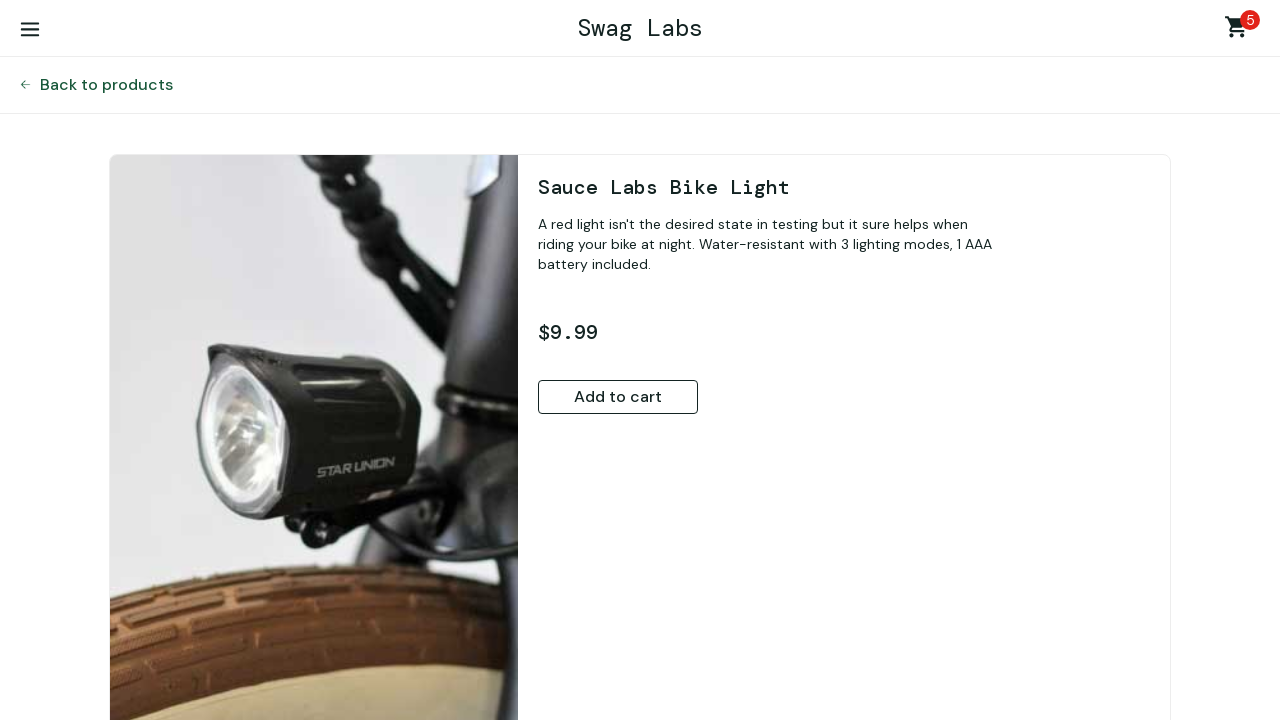

Waited 1 second for page to process removal
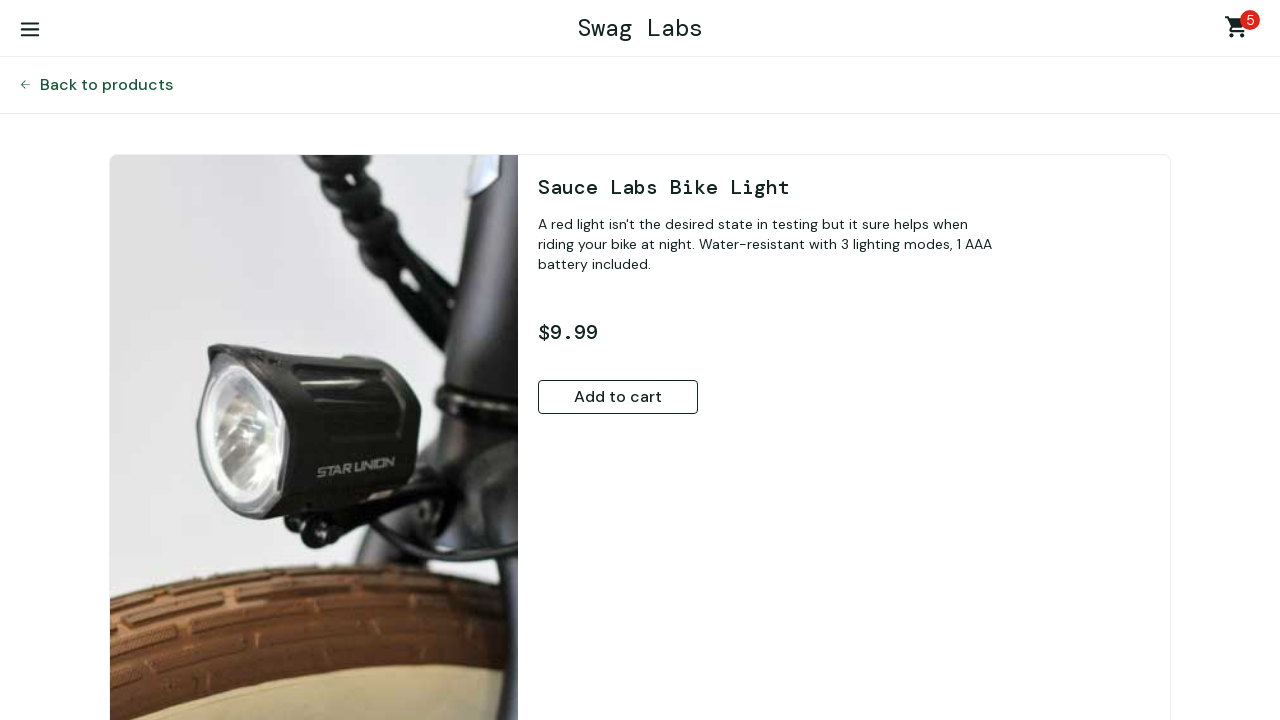

Navigated back to products page after removing item 1 at (106, 85) on #back-to-products
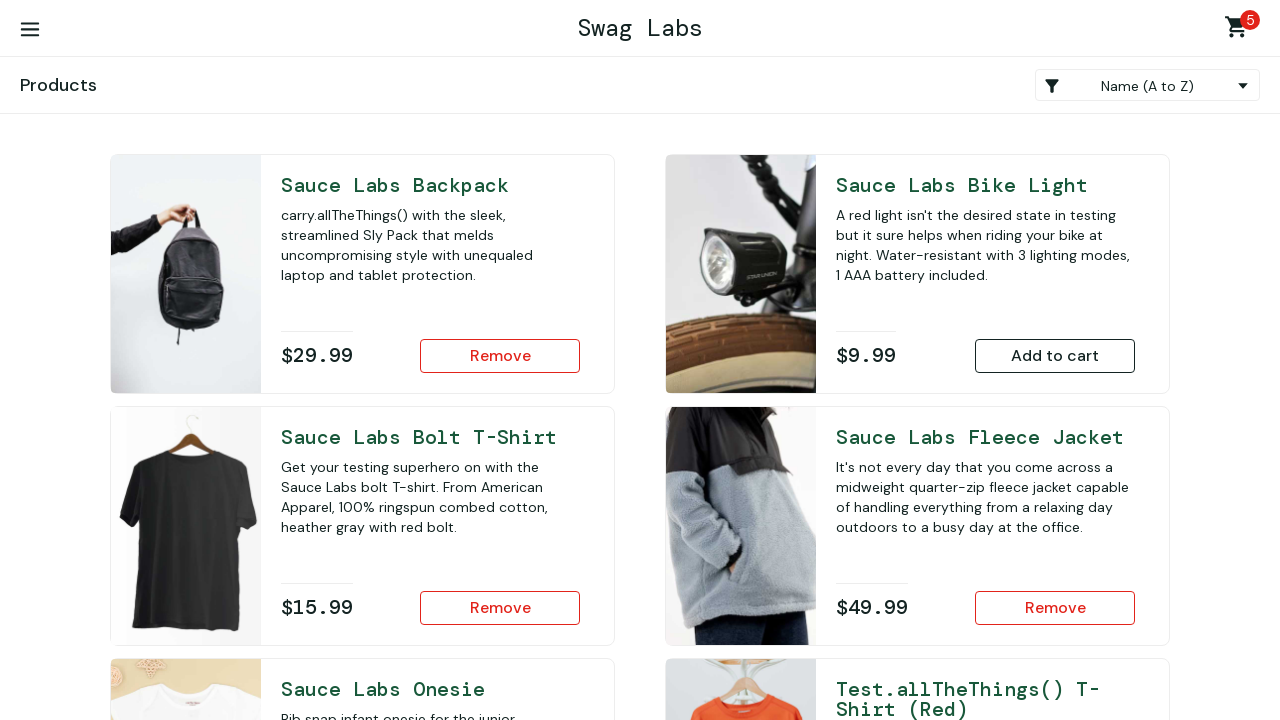

Clicked on product 2 to remove from cart at (430, 437) on #item_1_title_link
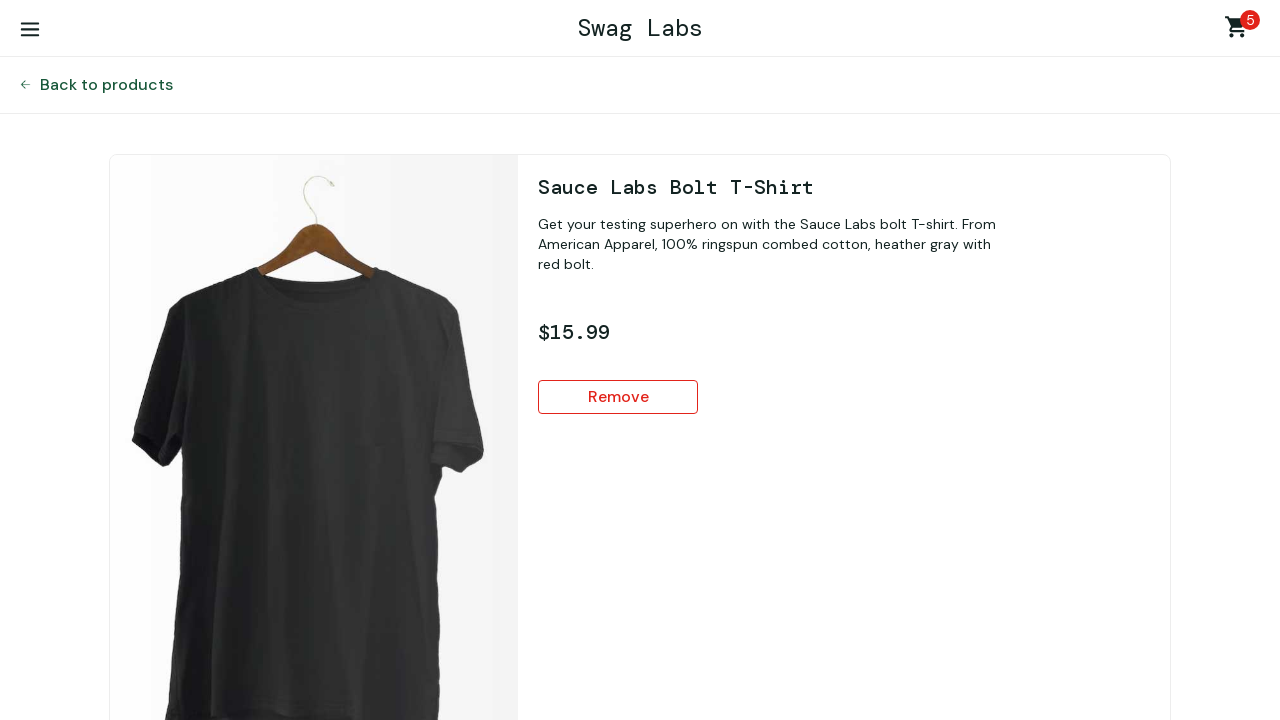

Removed product 2 from cart at (618, 397) on #remove
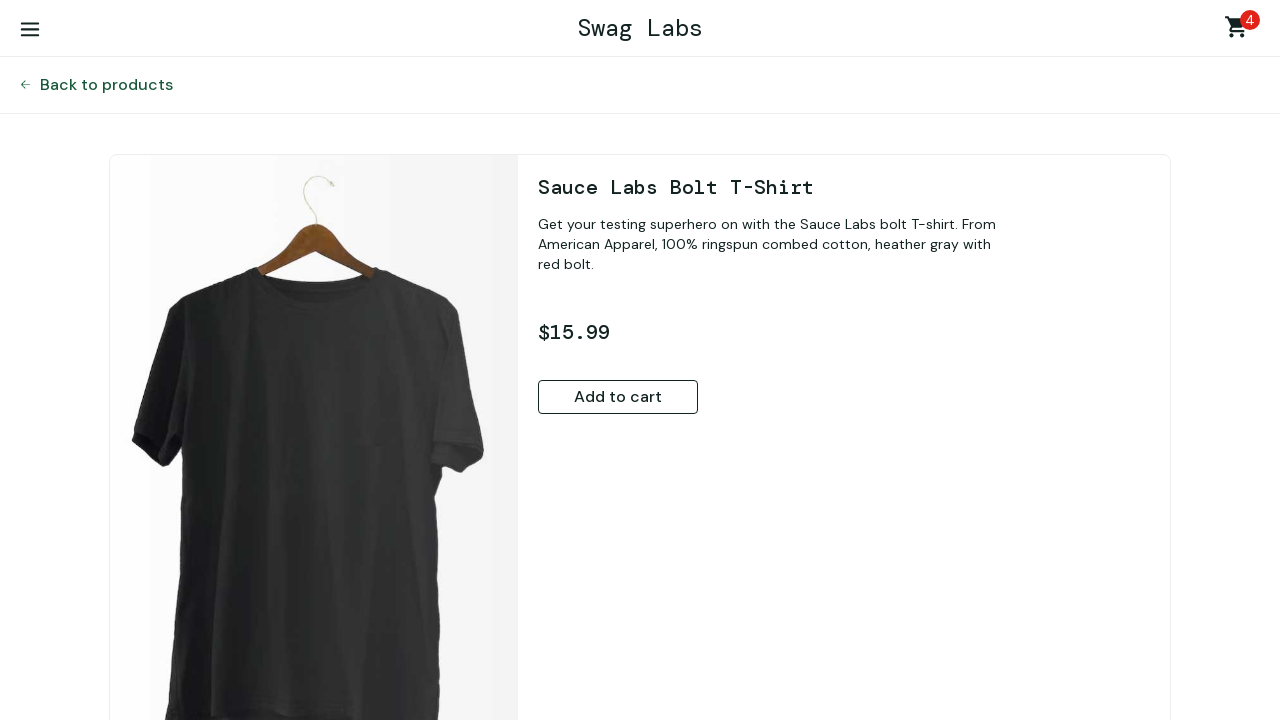

Waited 1 second for page to process removal
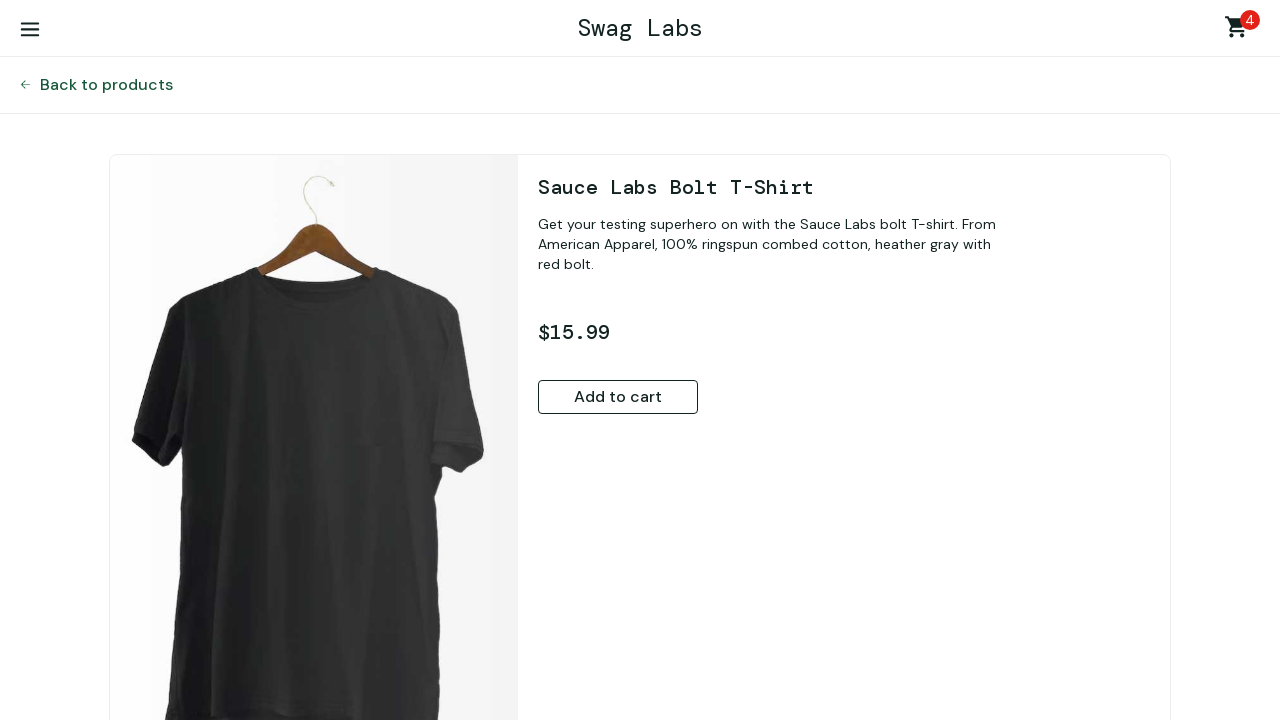

Navigated back to products page after removing item 2 at (106, 85) on #back-to-products
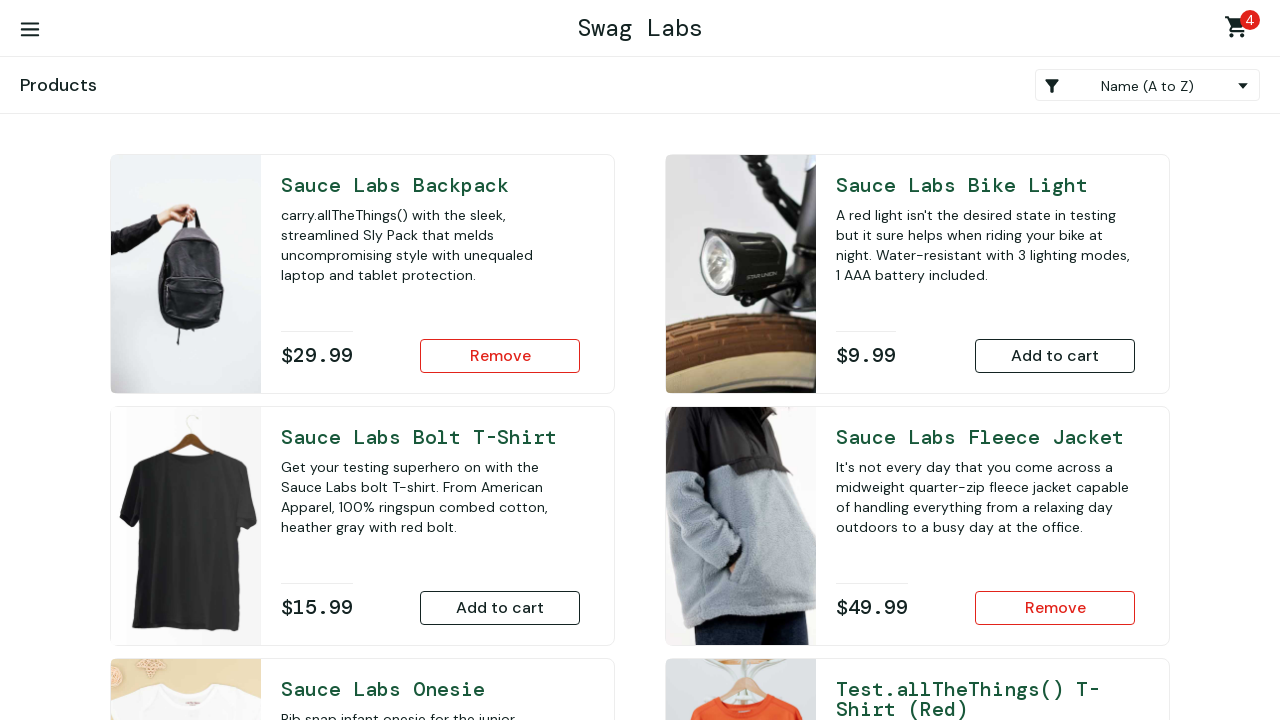

Clicked on product 3 to remove from cart at (430, 689) on #item_2_title_link
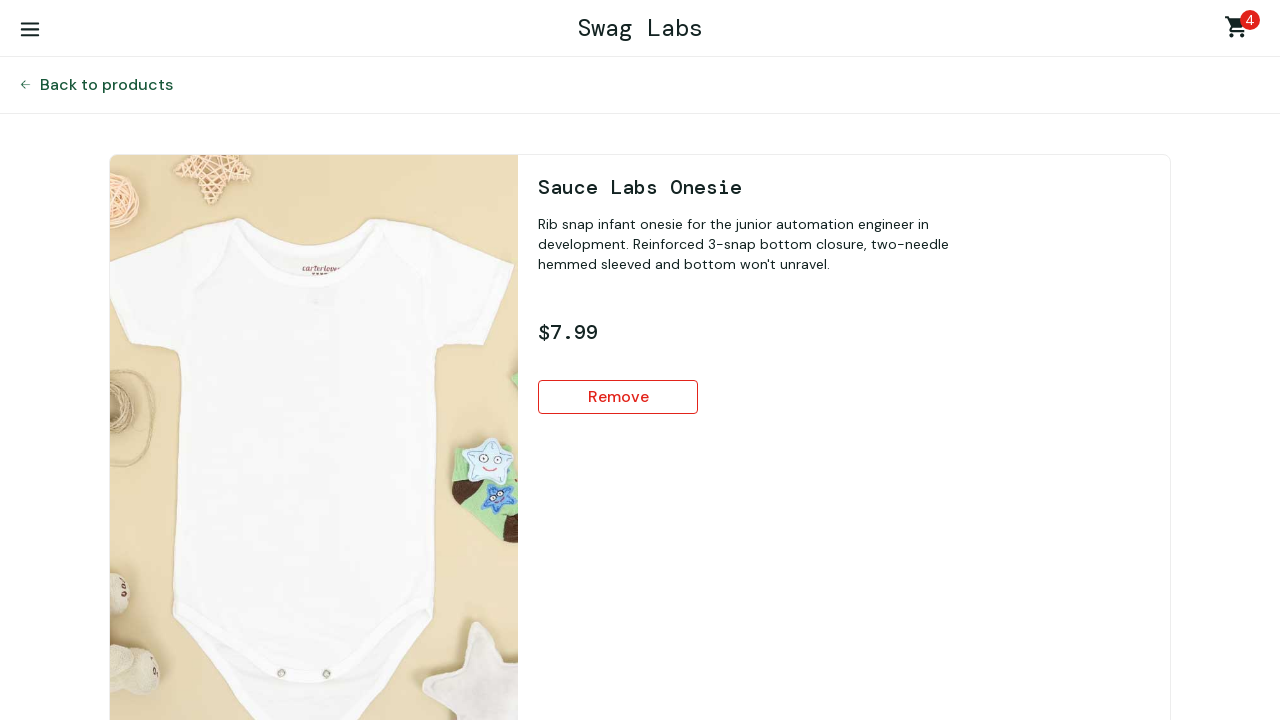

Removed product 3 from cart at (618, 397) on #remove
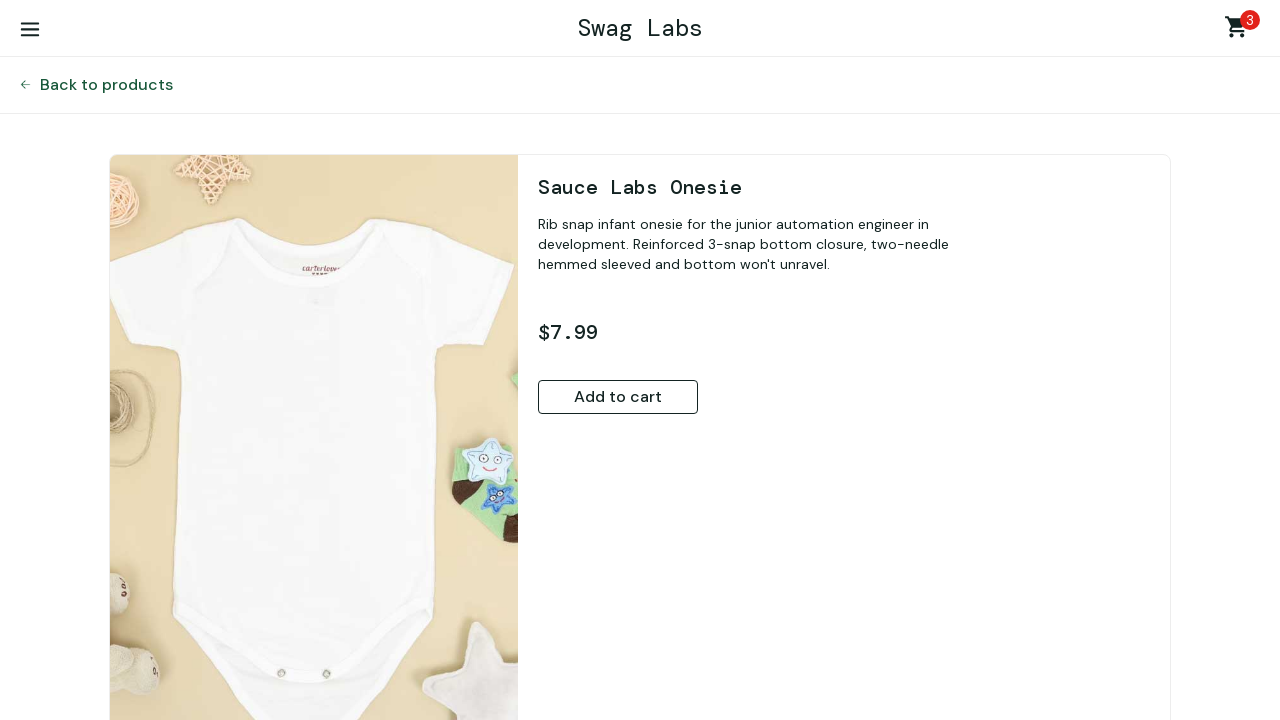

Waited 1 second for page to process removal
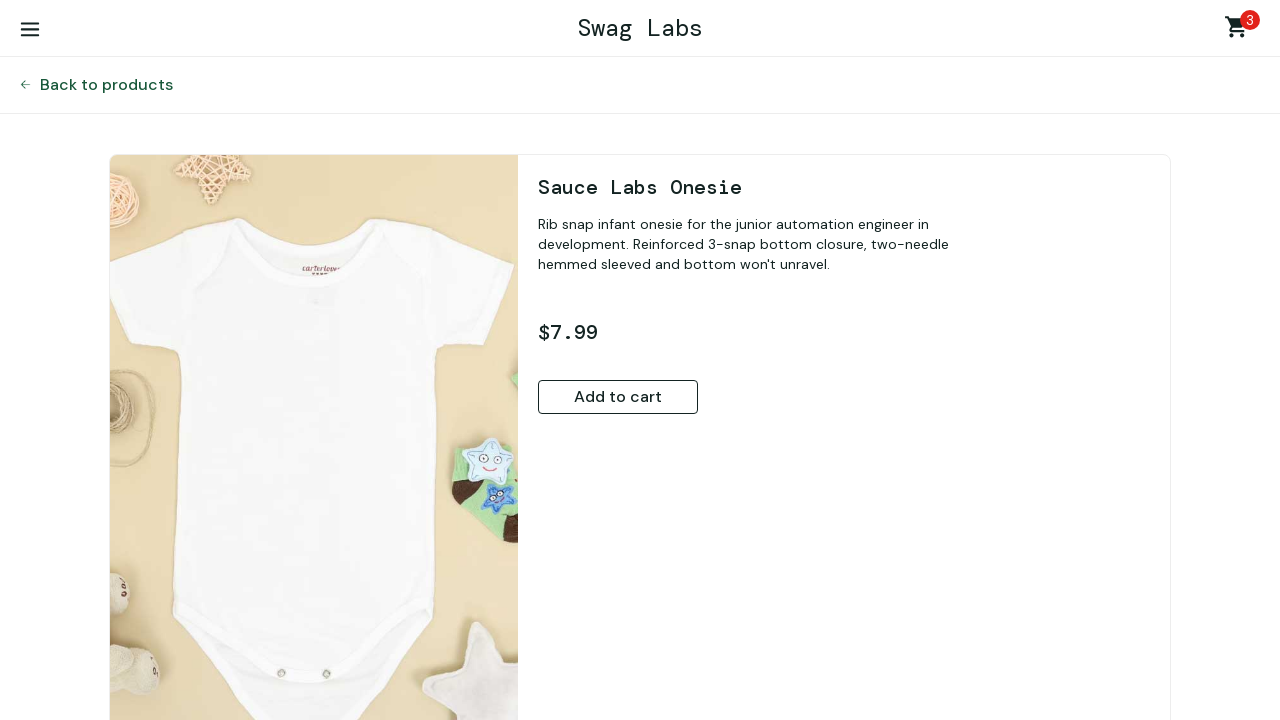

Navigated back to products page after removing item 3 at (106, 85) on #back-to-products
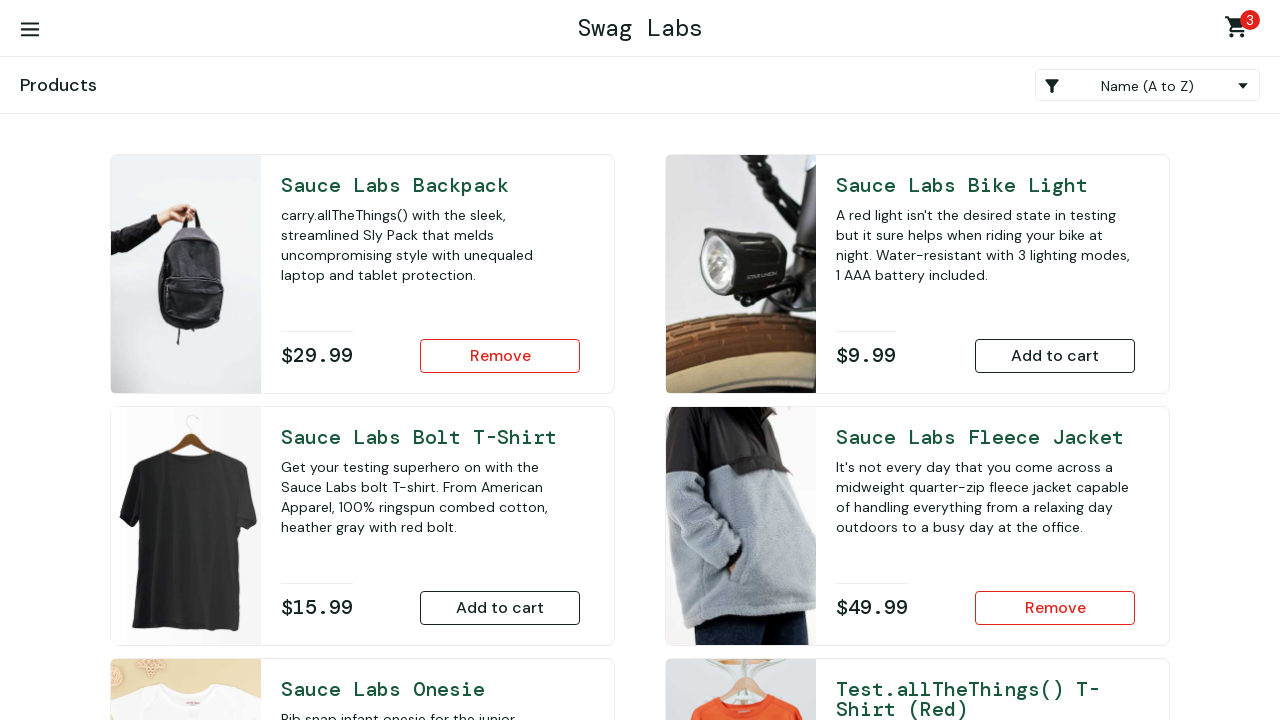

Clicked on product 4 to remove from cart at (985, 699) on #item_3_title_link
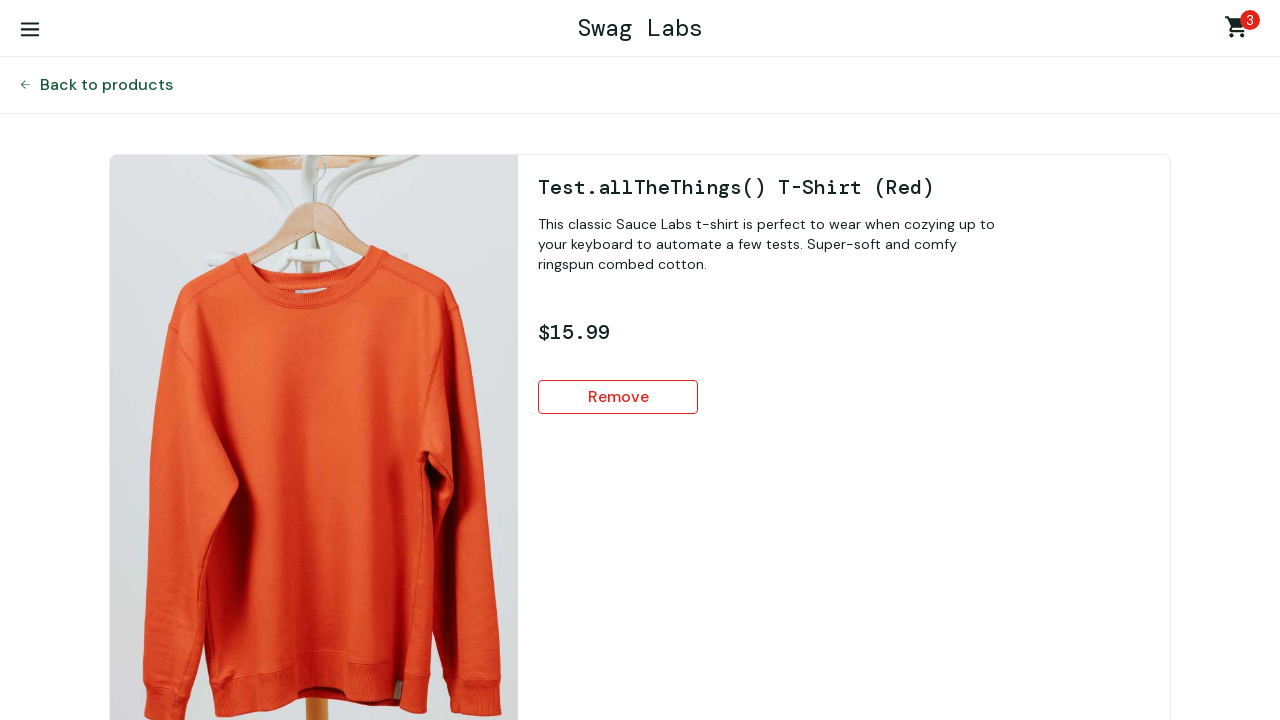

Removed product 4 from cart at (618, 397) on #remove
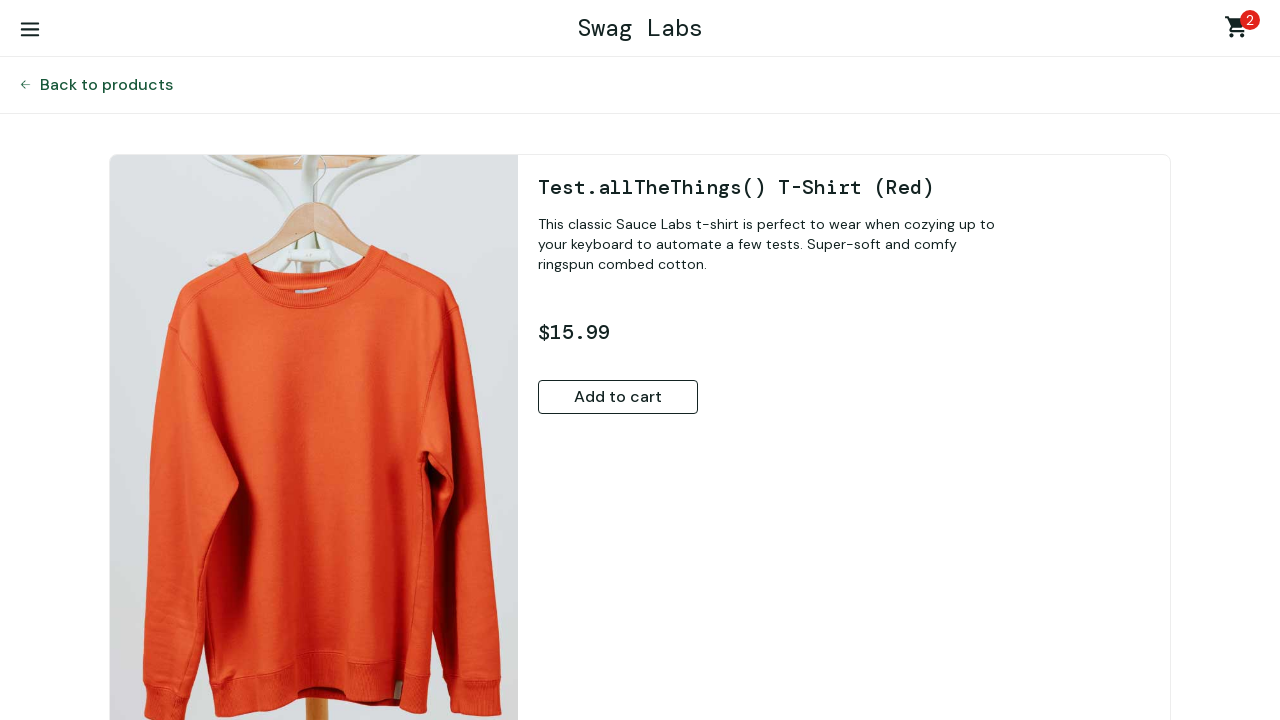

Waited 1 second for page to process removal
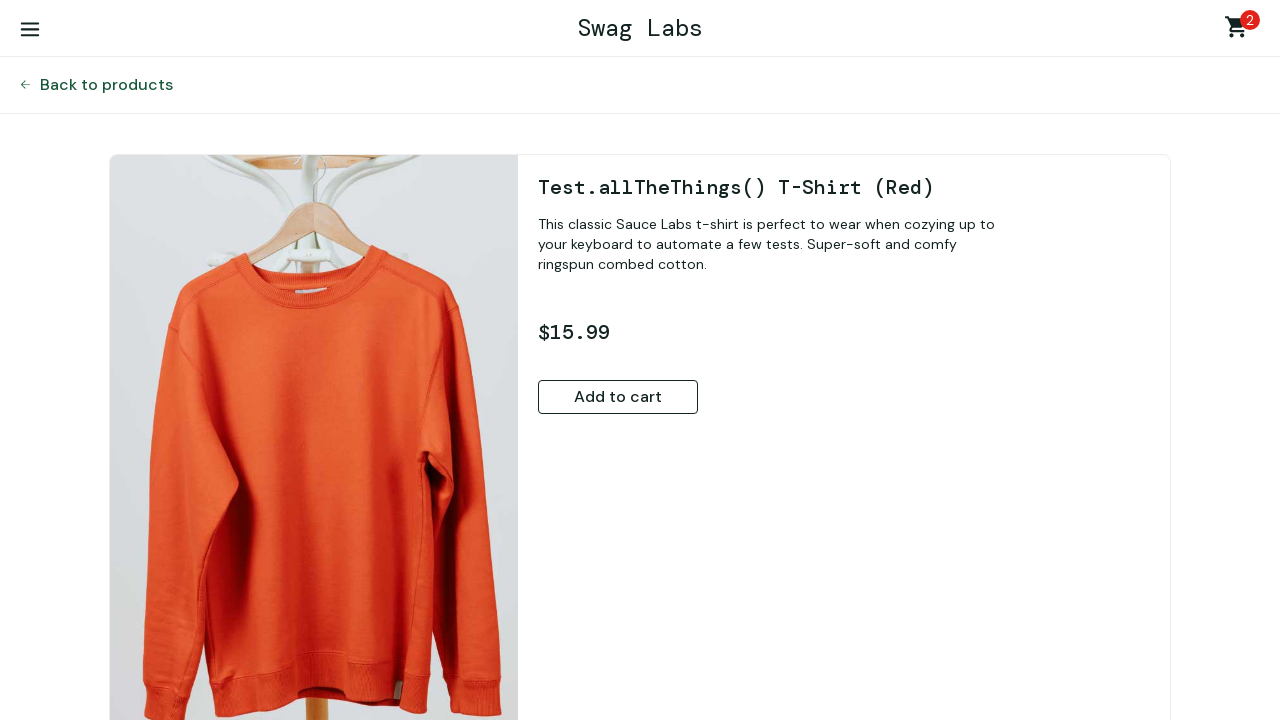

Navigated back to products page after removing item 4 at (106, 85) on #back-to-products
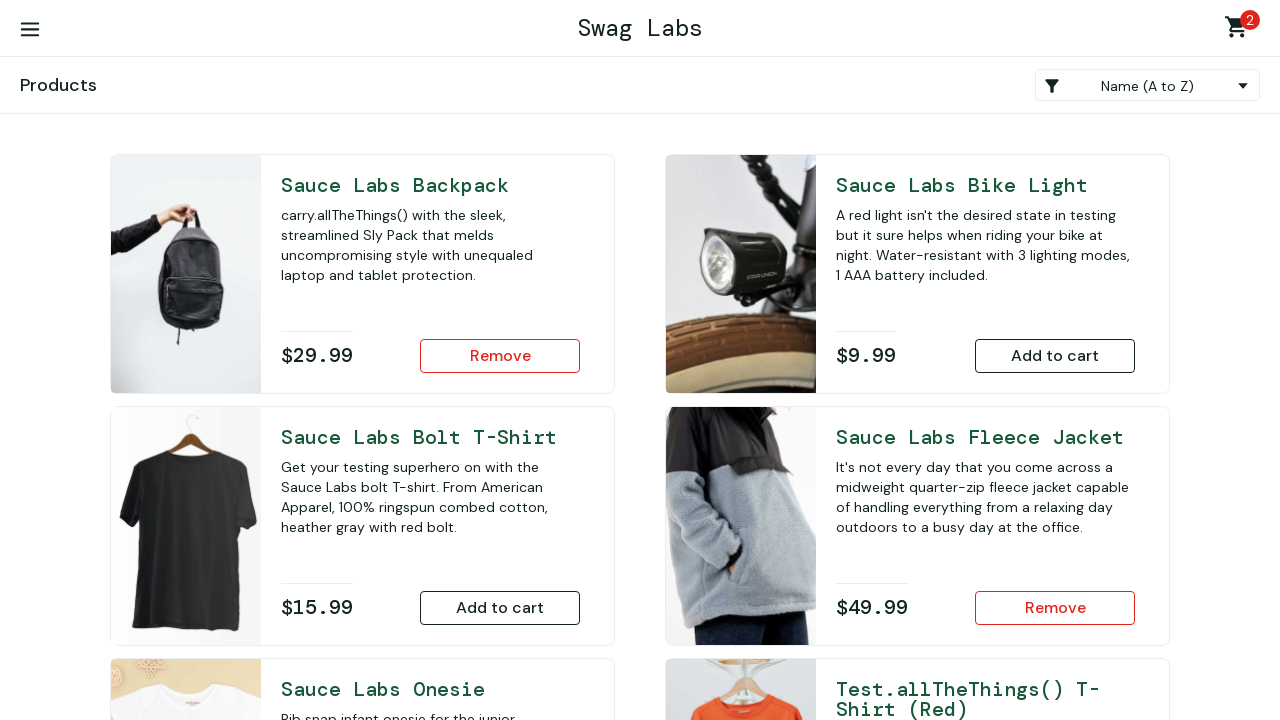

Clicked on product 5 to remove from cart at (430, 185) on #item_4_title_link
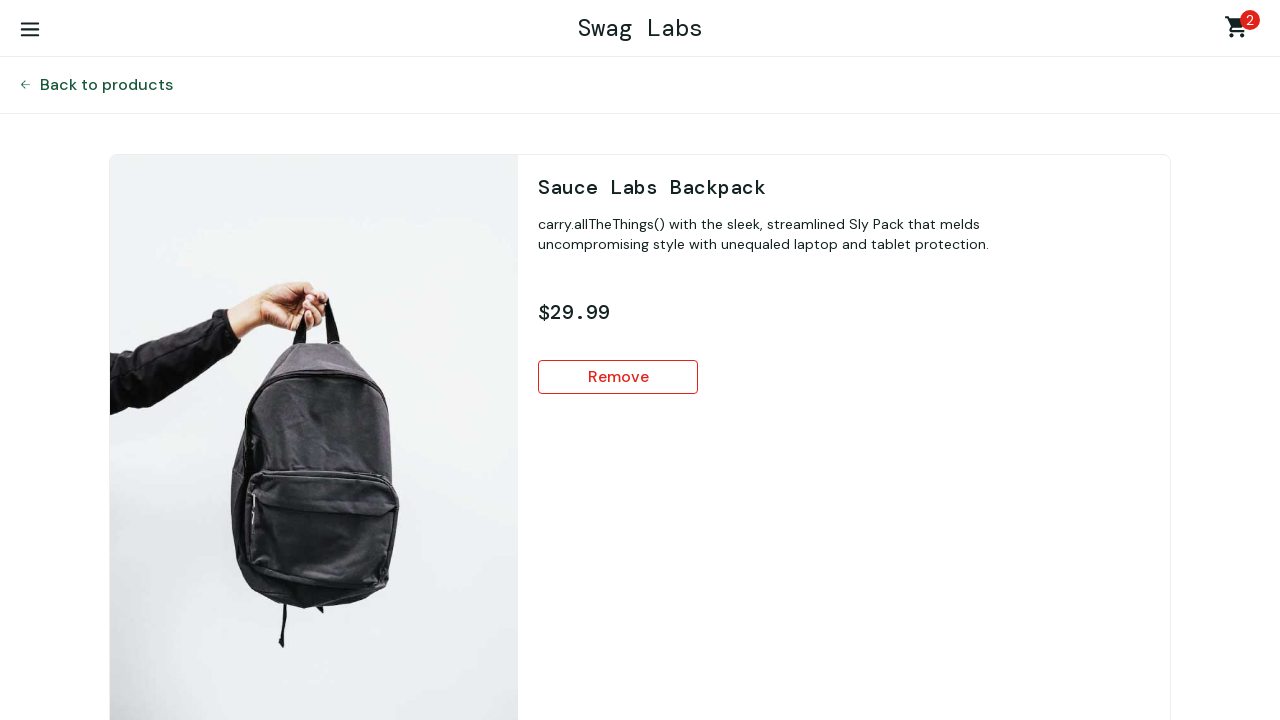

Removed product 5 from cart at (618, 377) on #remove
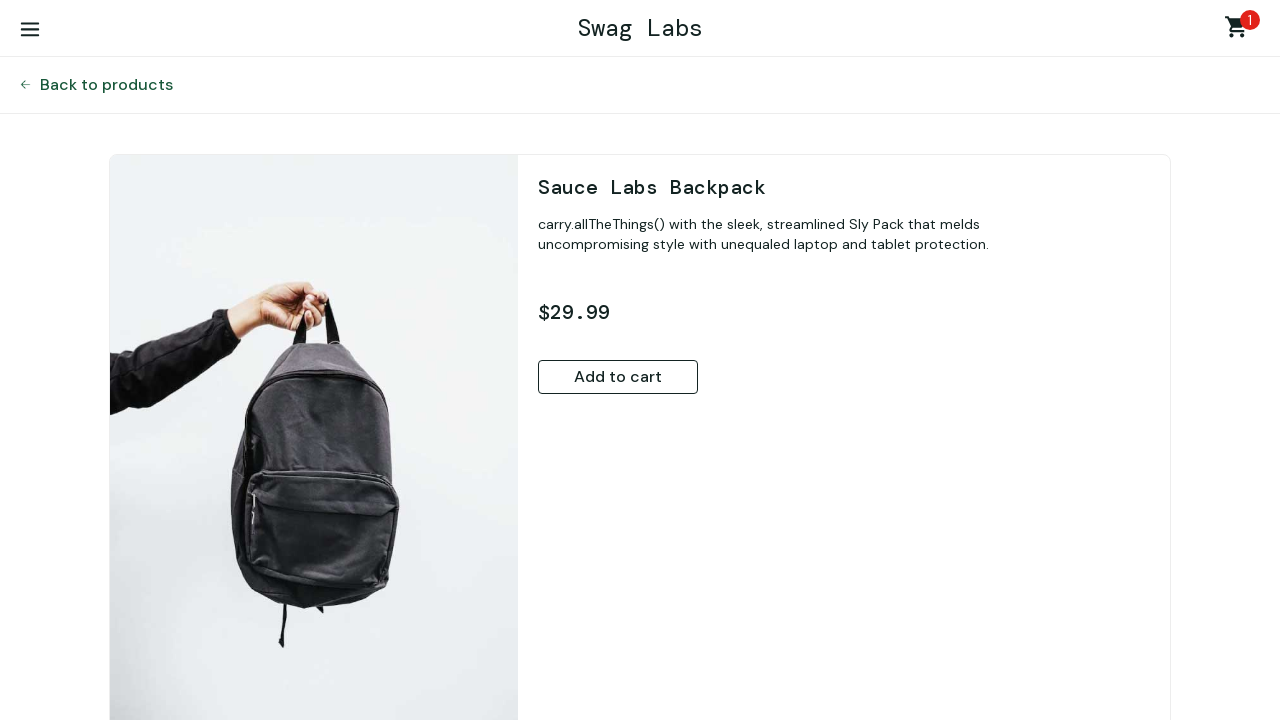

Waited 1 second for page to process removal
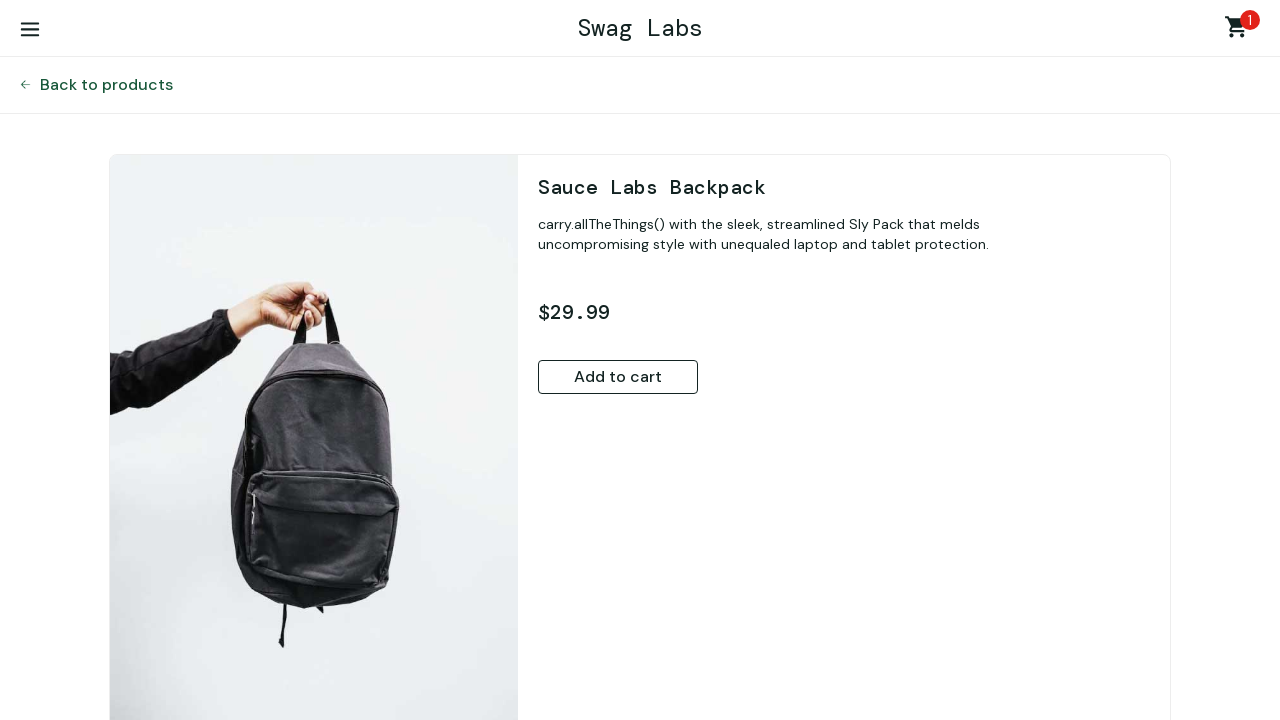

Navigated back to products page after removing item 5 at (106, 85) on #back-to-products
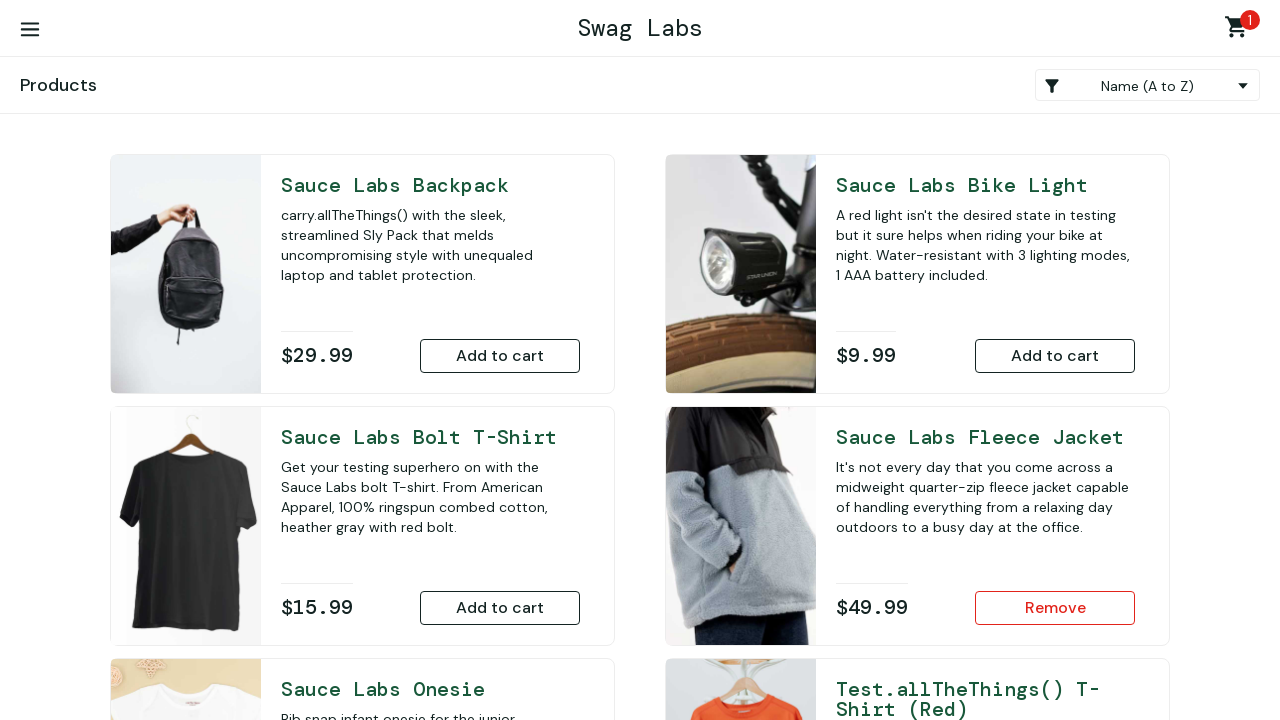

Clicked on product 6 to remove from cart at (985, 437) on #item_5_title_link
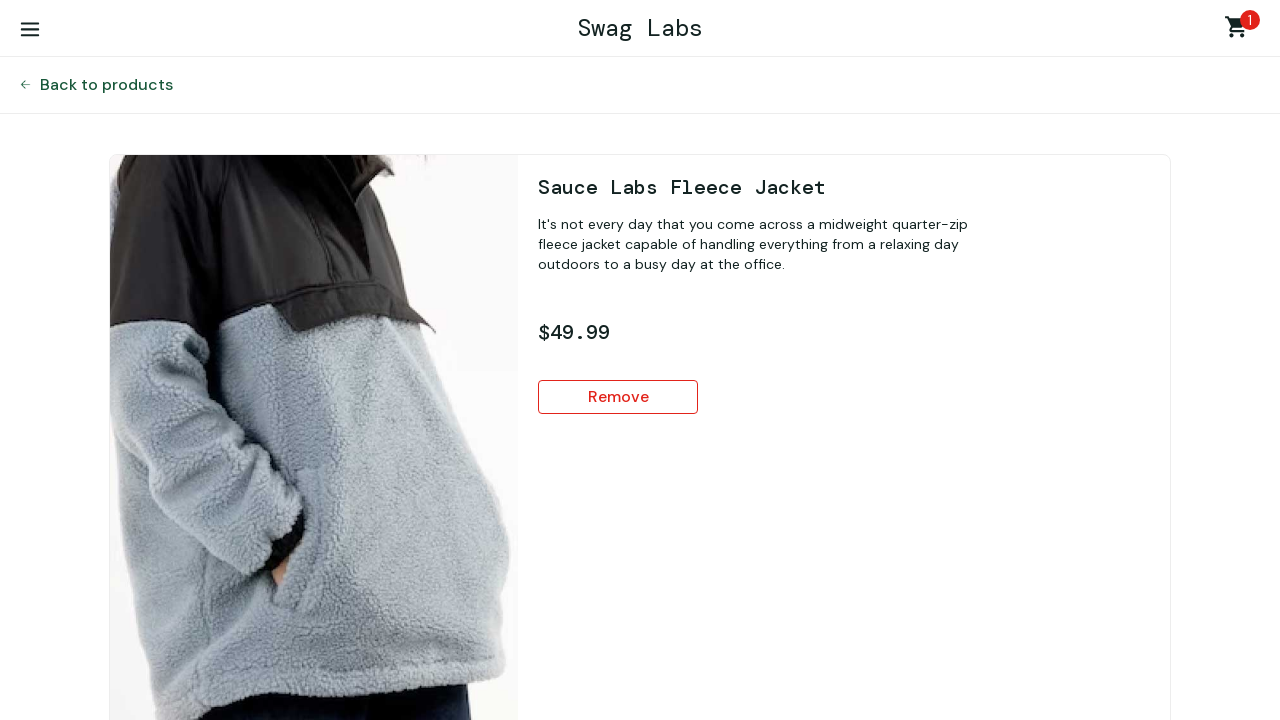

Removed product 6 from cart at (618, 397) on #remove
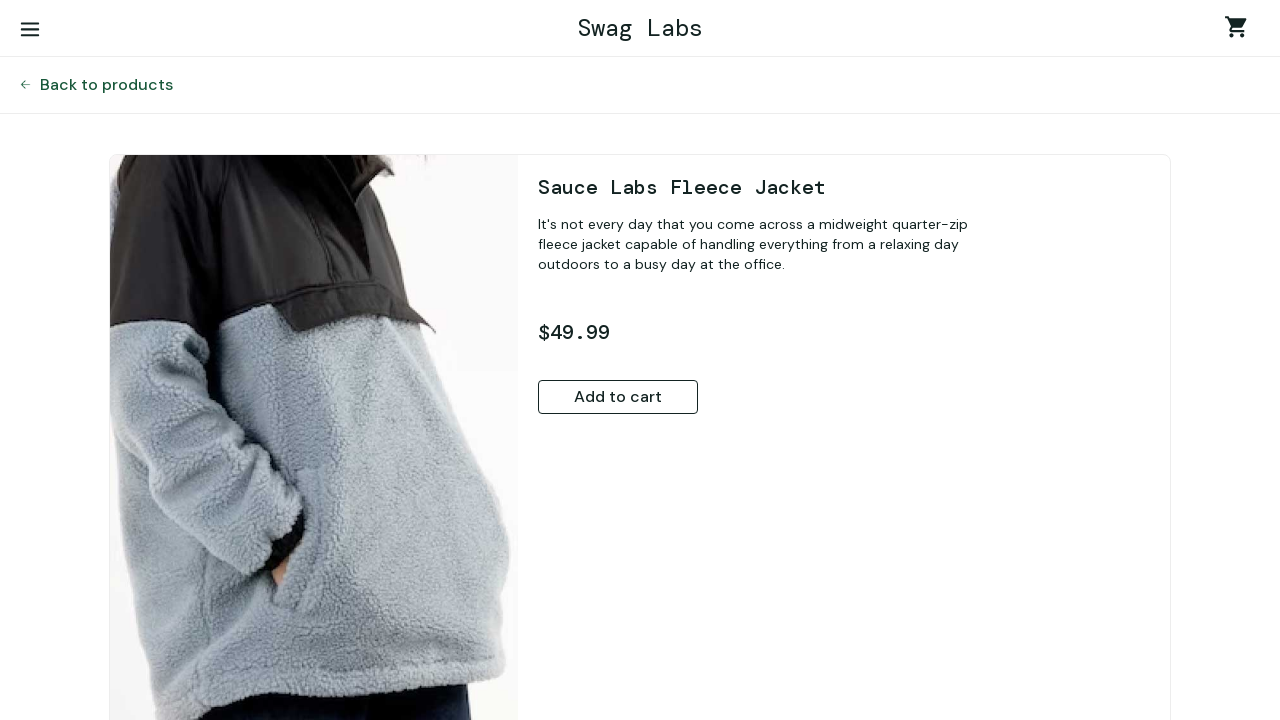

Waited 1 second for page to process removal
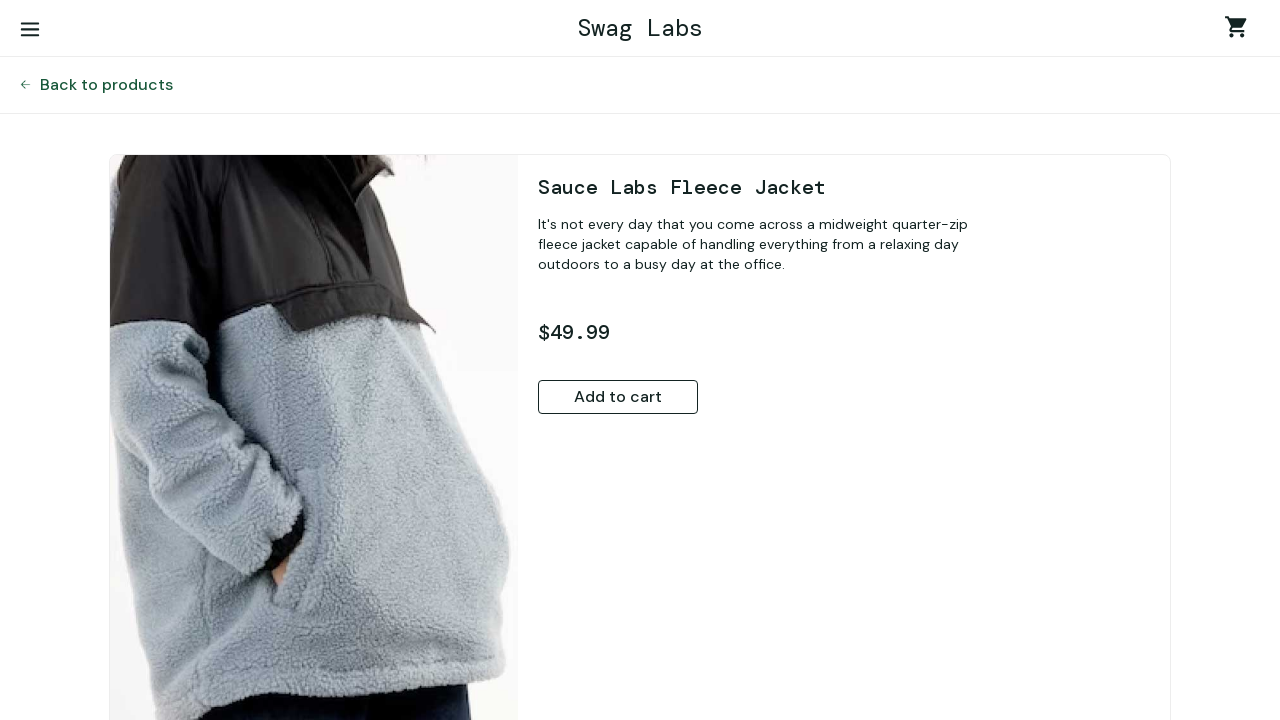

Navigated back to products page after removing item 6 at (106, 85) on #back-to-products
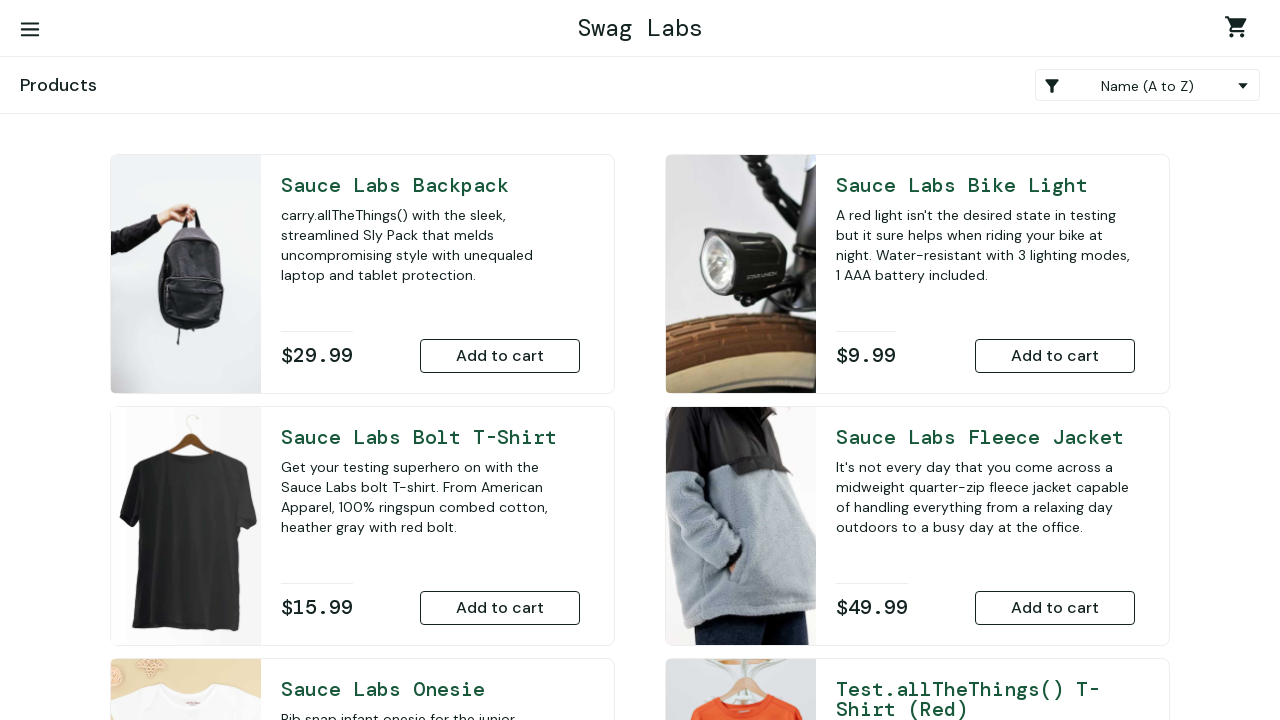

Verified cart badge is not visible - cart is empty
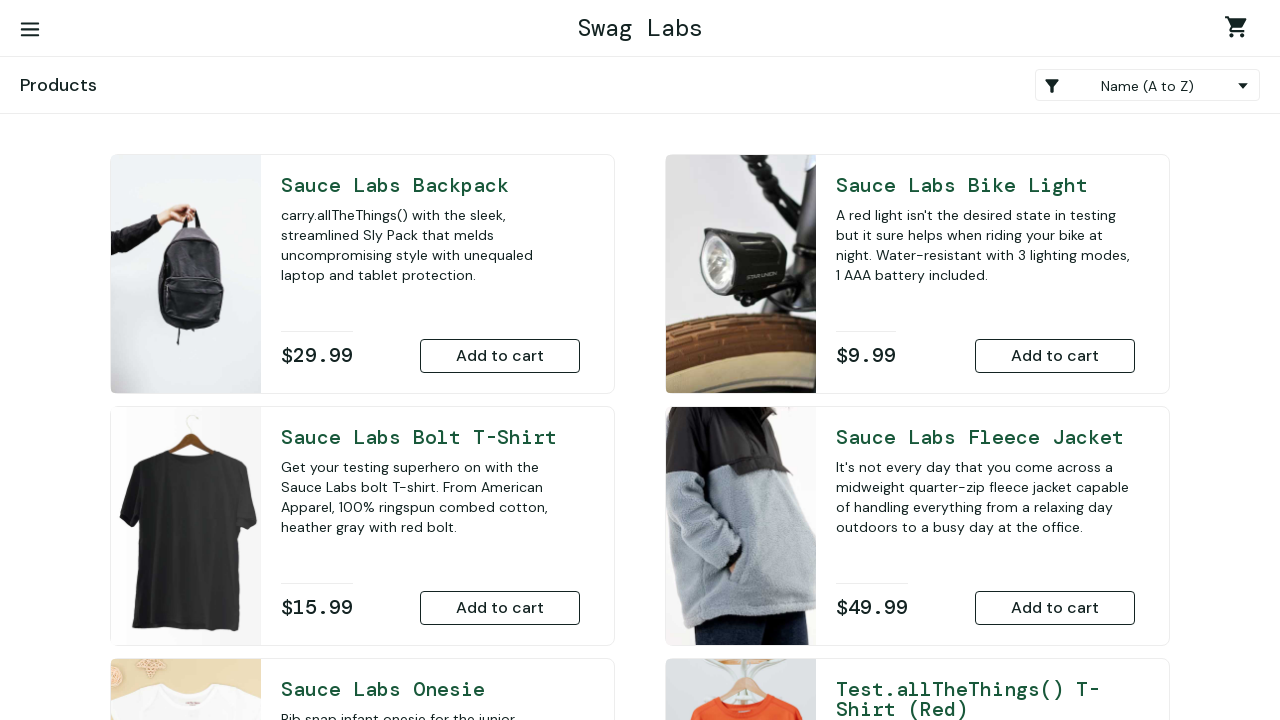

Clicked hamburger menu button at (30, 30) on #react-burger-menu-btn
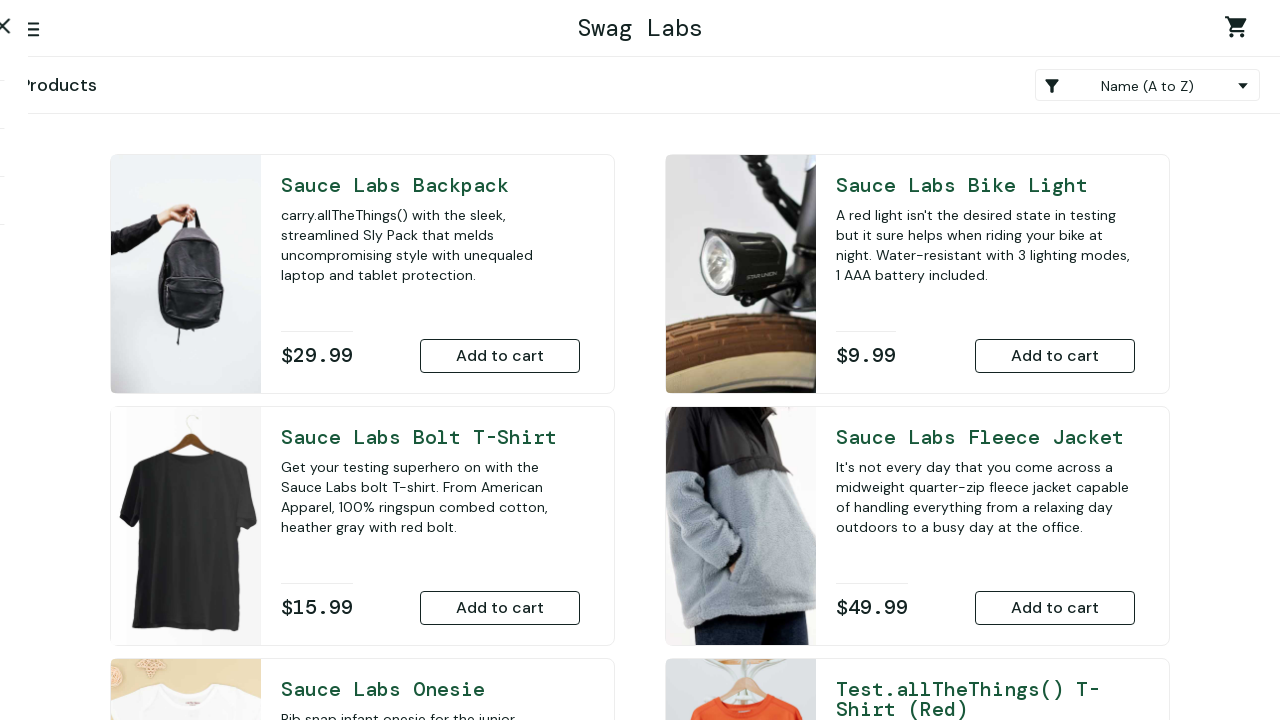

Sidebar menu appeared with logout option visible
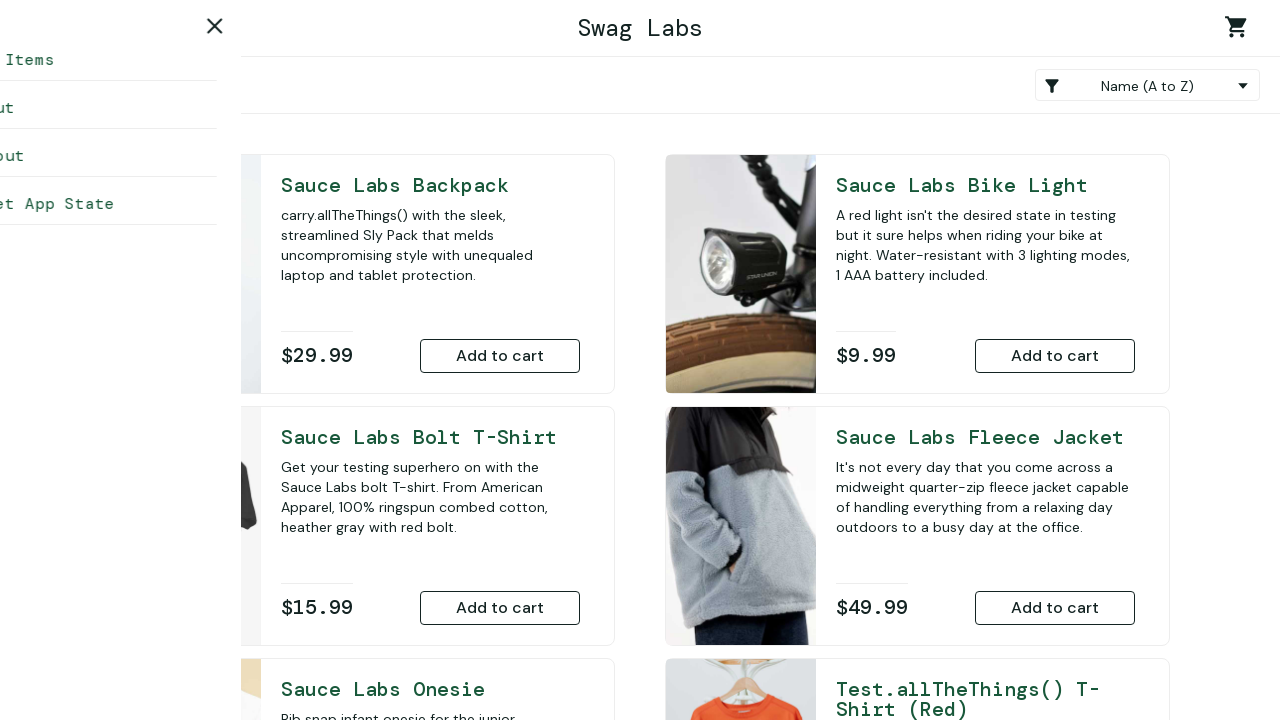

Clicked logout link in sidebar menu at (150, 156) on #logout_sidebar_link
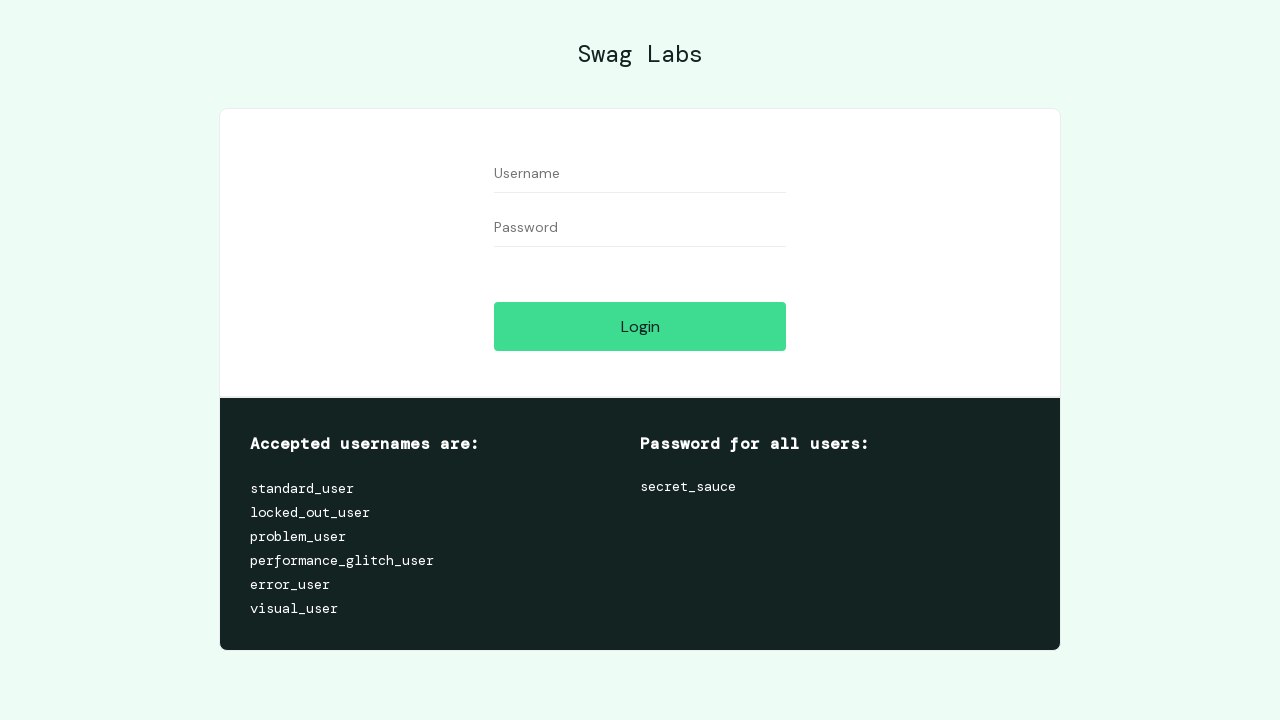

Login page loaded after logout
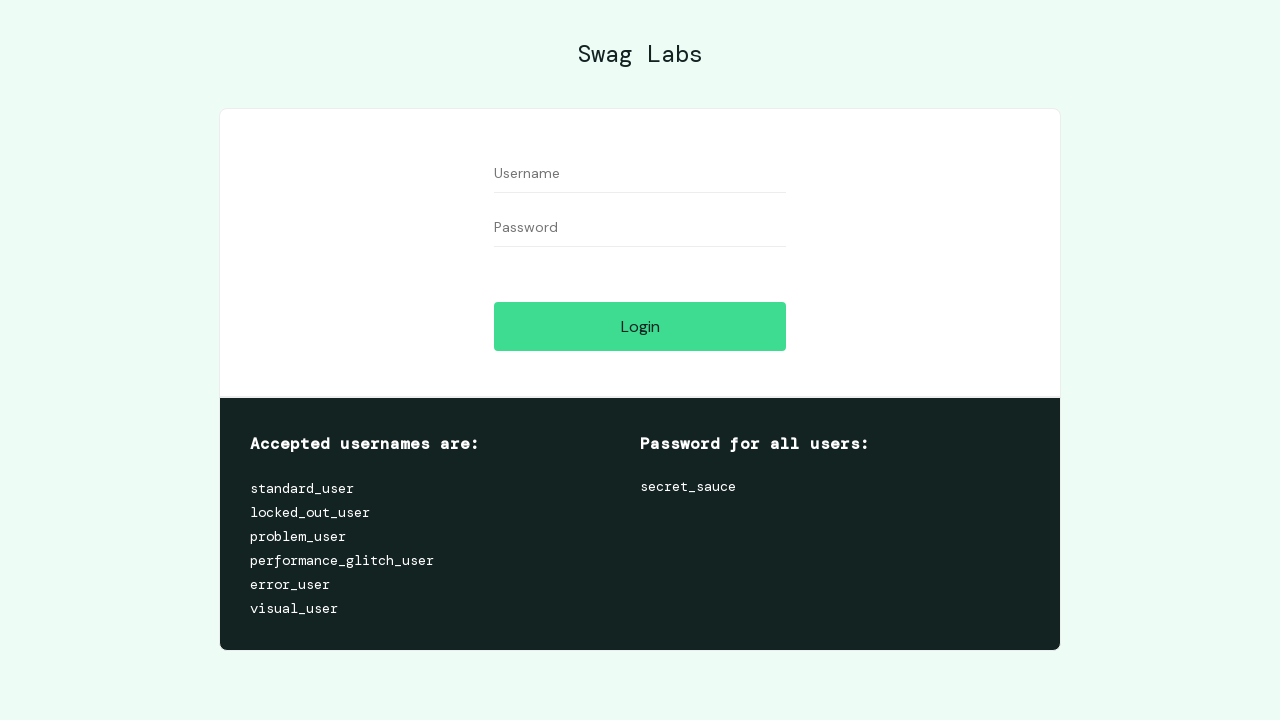

Verified login button is visible - successfully logged out
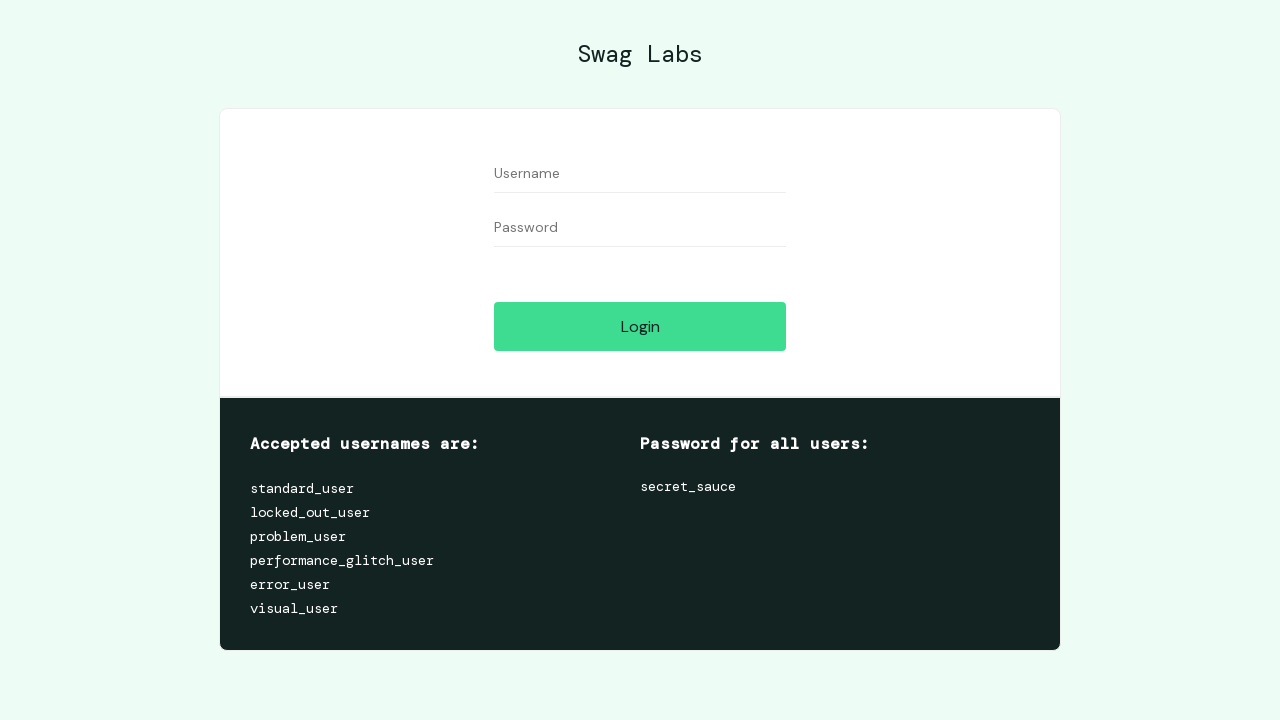

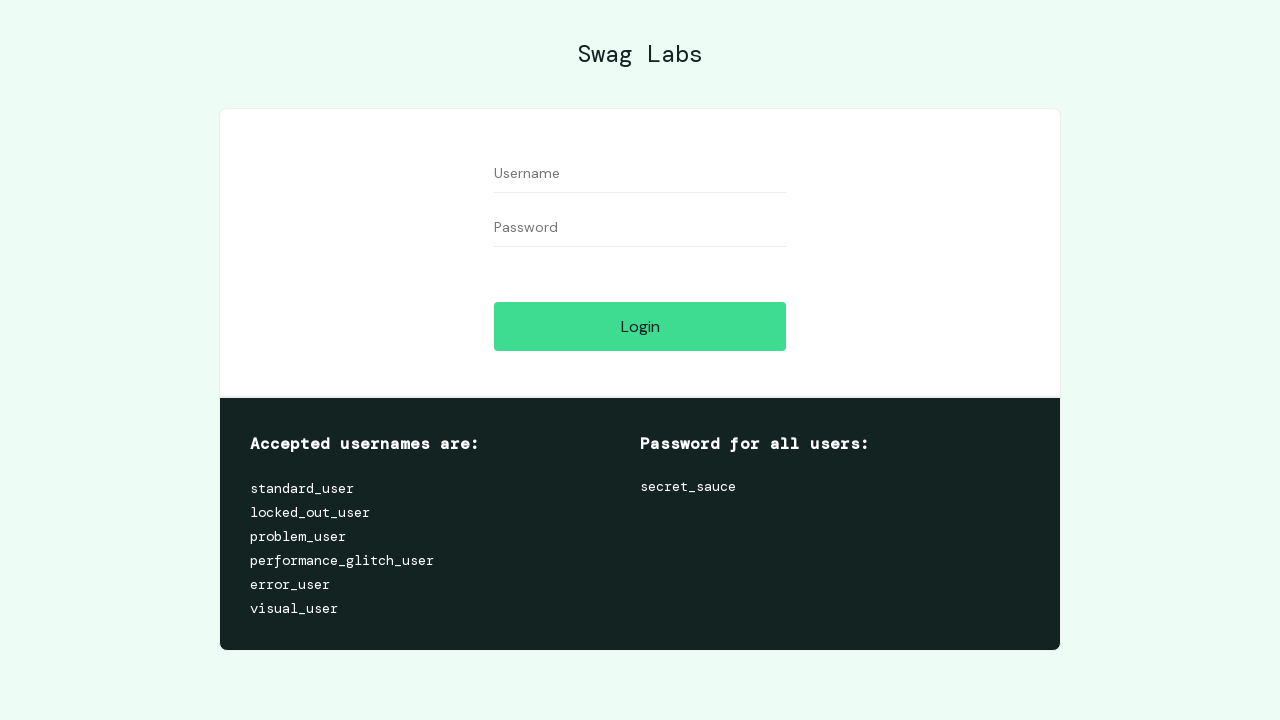